Automates the RPA Challenge by downloading a file, starting the challenge, and submitting form data multiple times with different values

Starting URL: https://rpachallenge.com/

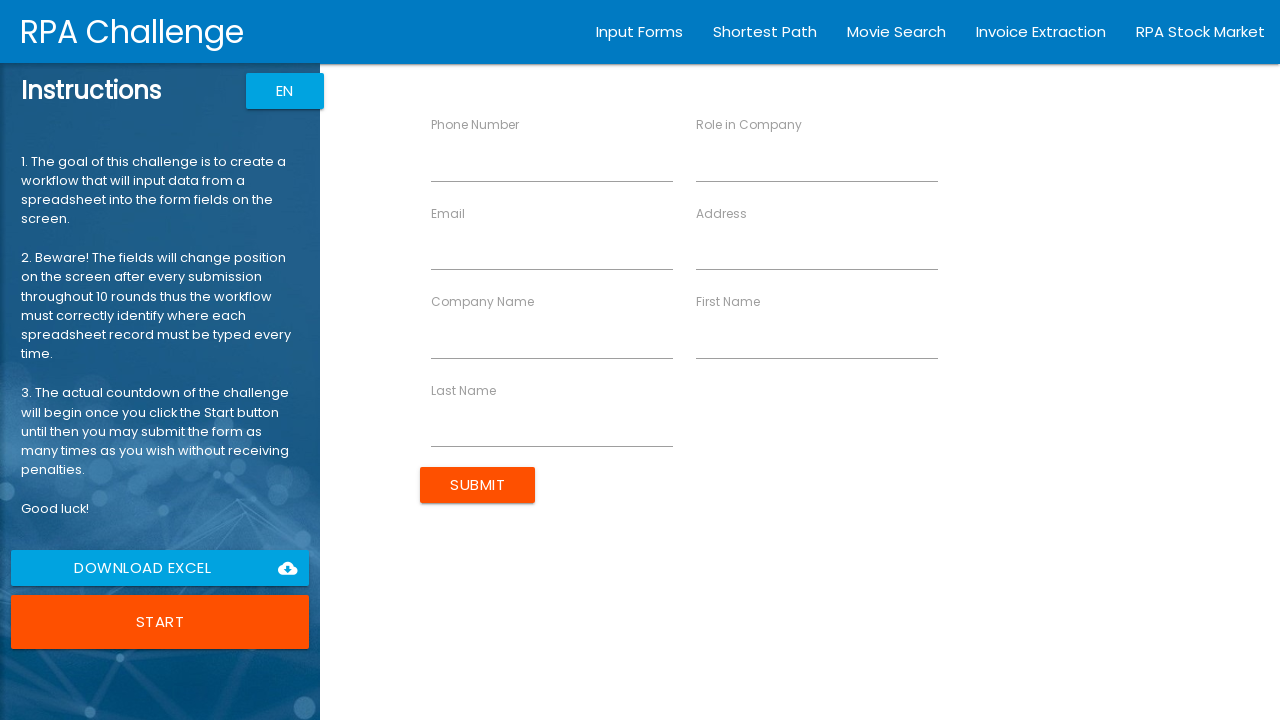

Clicked download link to get Excel file at (288, 568) on text=download
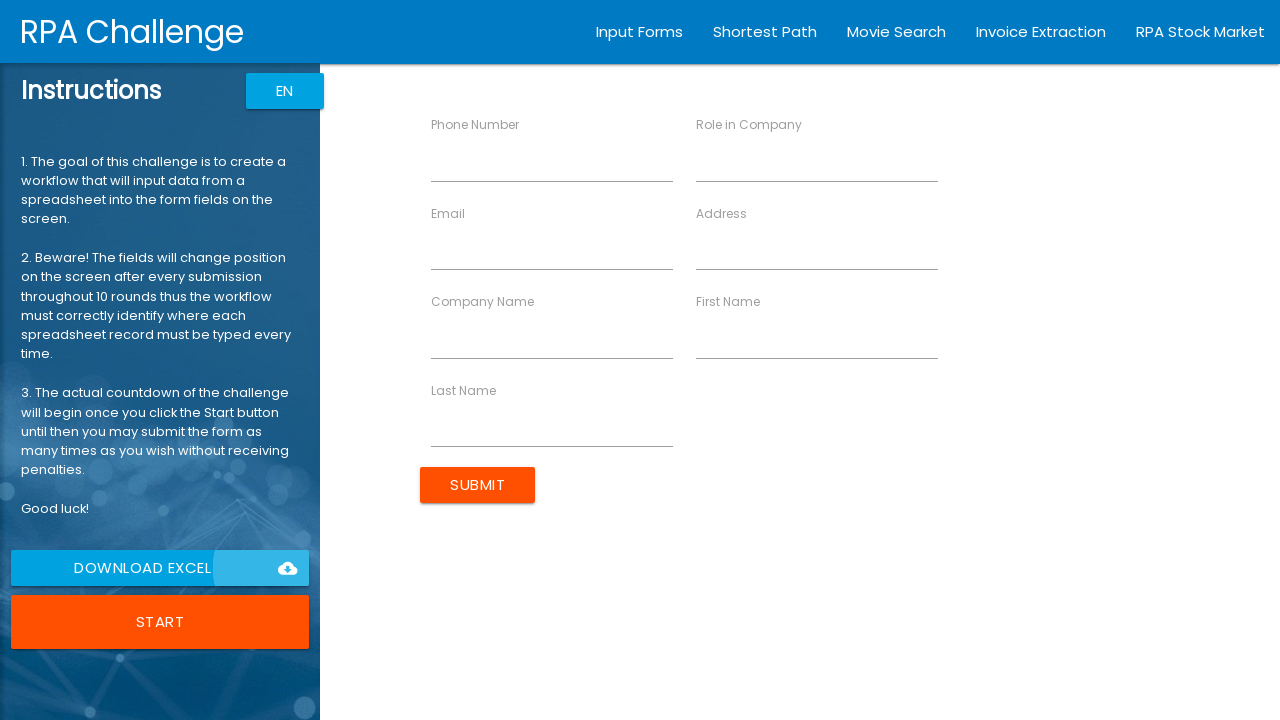

Waited for download link to be processed
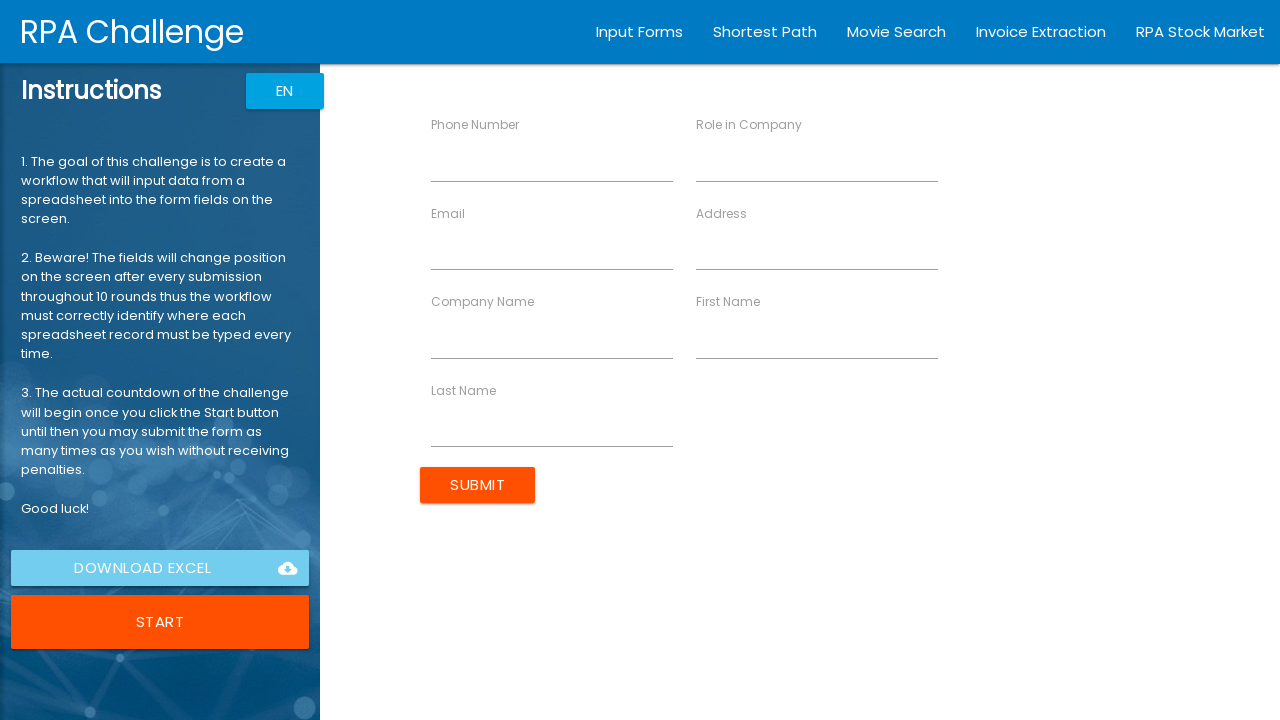

Clicked start button to begin the RPA challenge at (160, 622) on xpath=/html/body/app-root/div[2]/app-rpa1/div/div[1]/div[6]/button
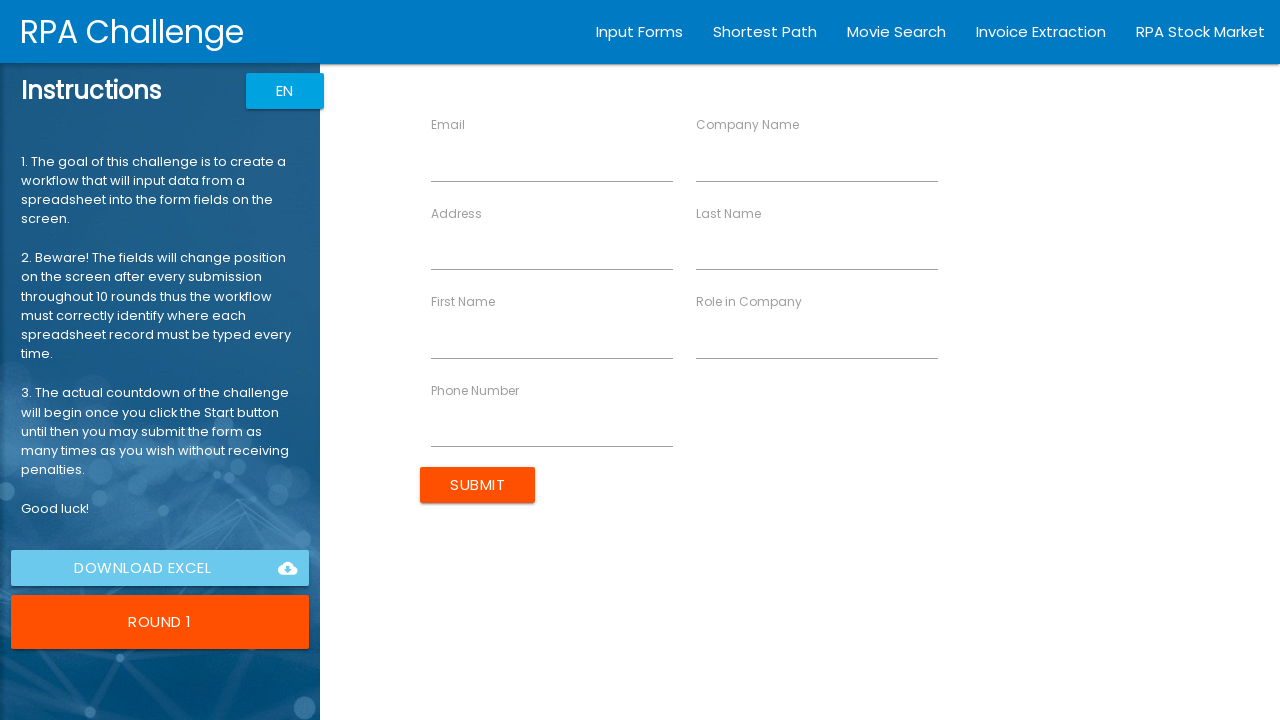

Filled First Name field with 'John' on //input[@ng-reflect-name="labelFirstName"]
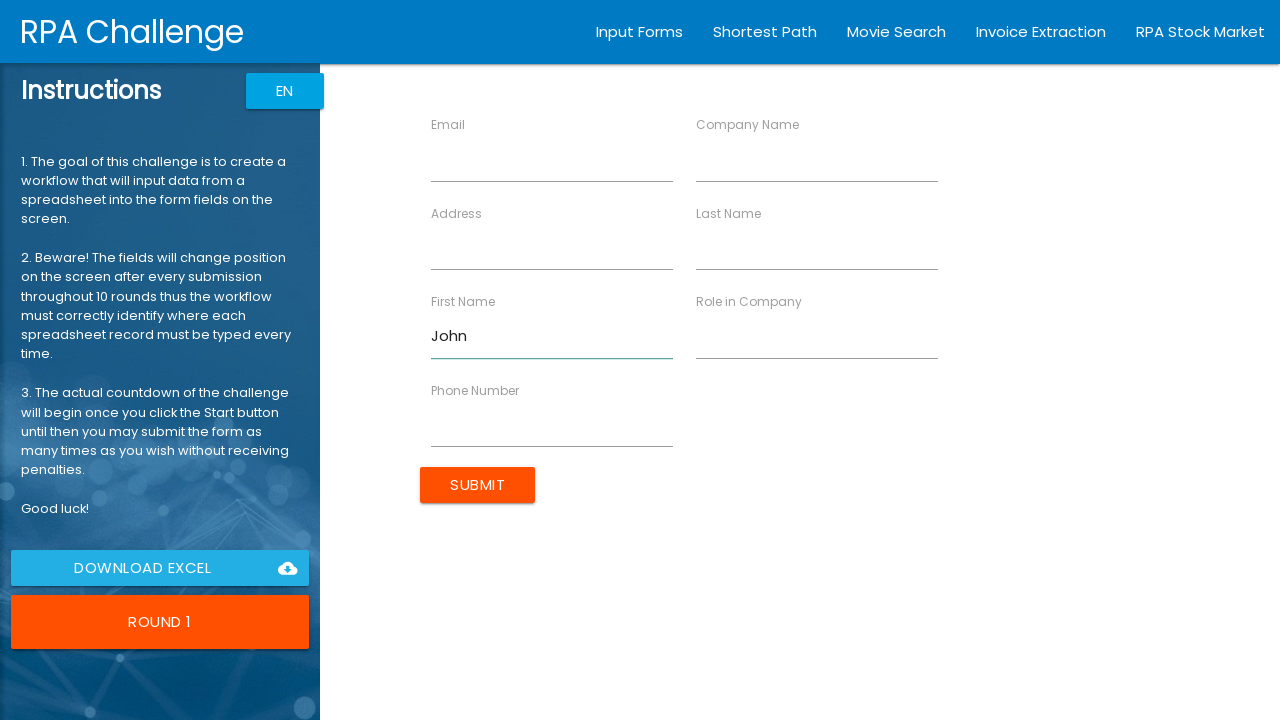

Filled Last Name field with 'Smith' on //input[@ng-reflect-name="labelLastName"]
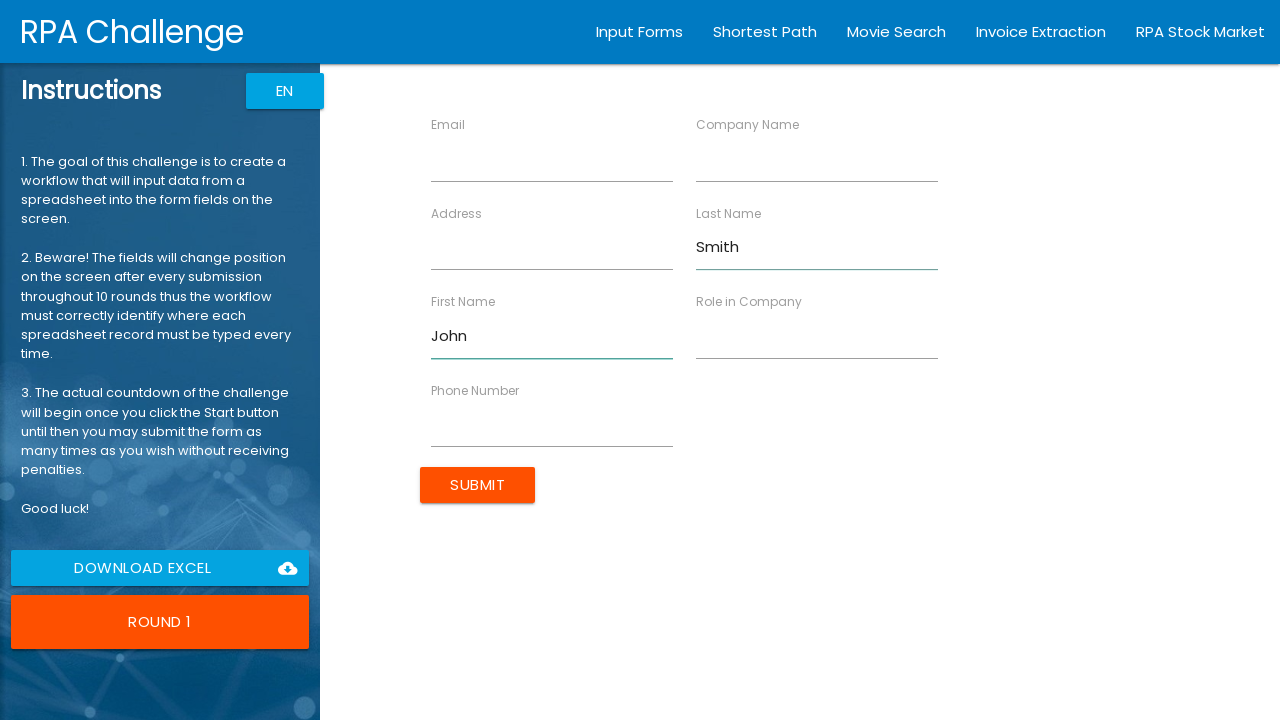

Filled Company Name field with 'IT Solutions Inc' on //input[@ng-reflect-name="labelCompanyName"]
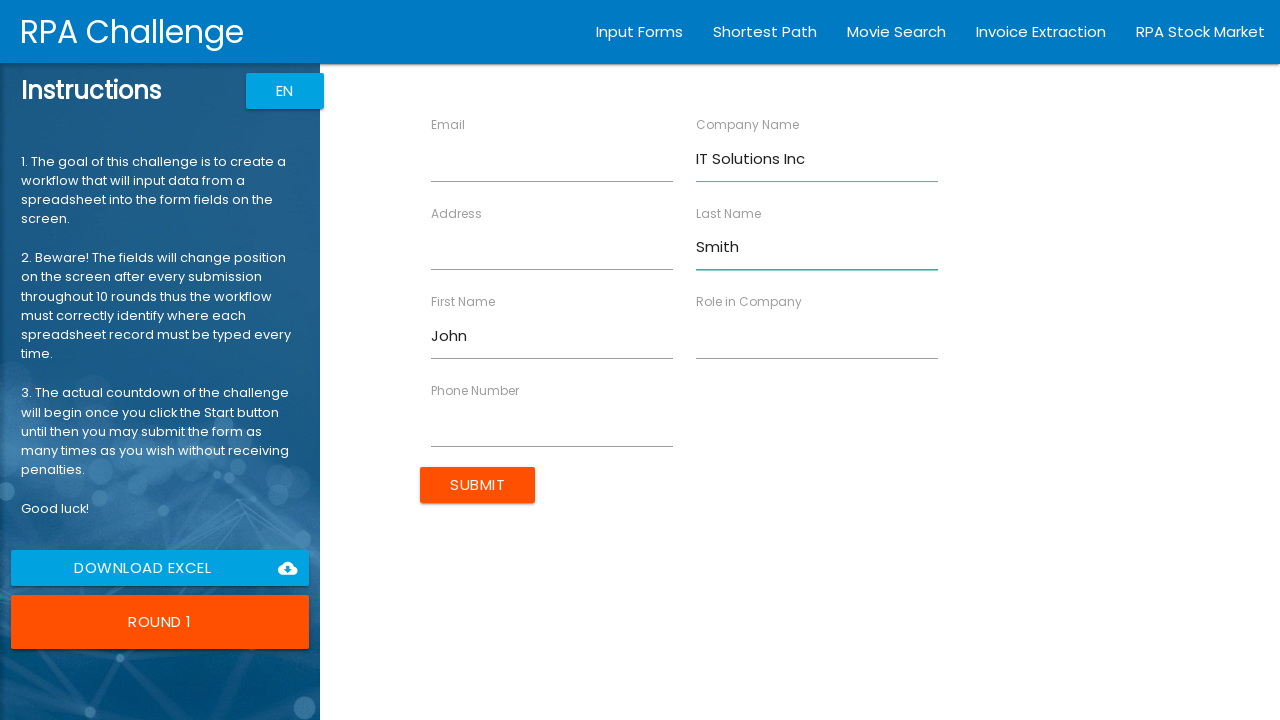

Filled Role field with 'Analyst' on //input[@ng-reflect-name="labelRole"]
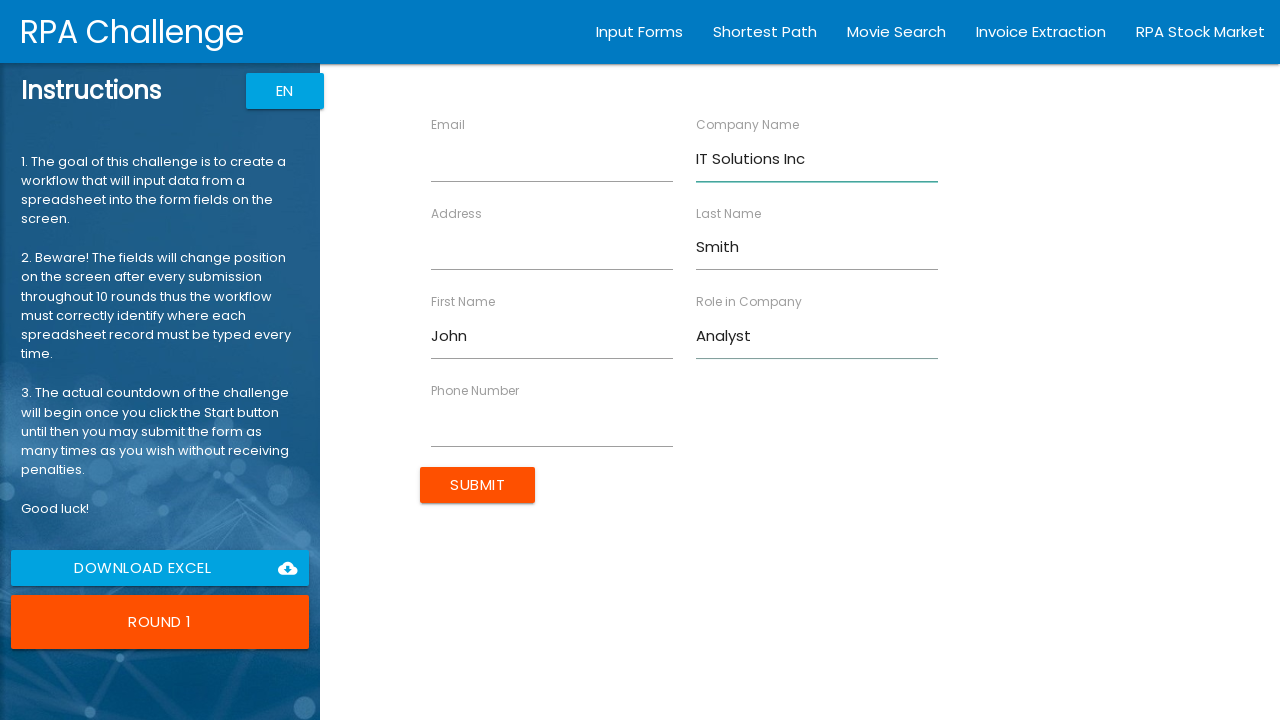

Filled Address field with '98 North Road' on //input[@ng-reflect-name="labelAddress"]
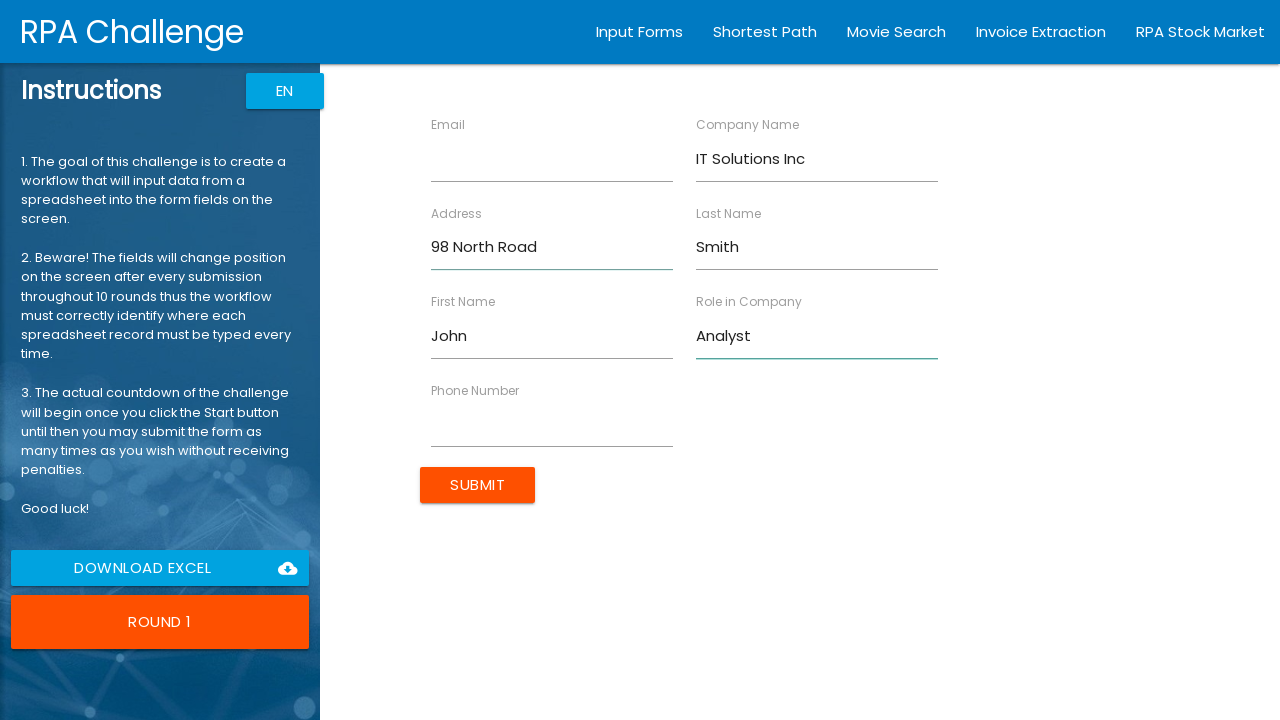

Filled Email field with 'jsmith@itsolutions.com' on //input[@ng-reflect-name="labelEmail"]
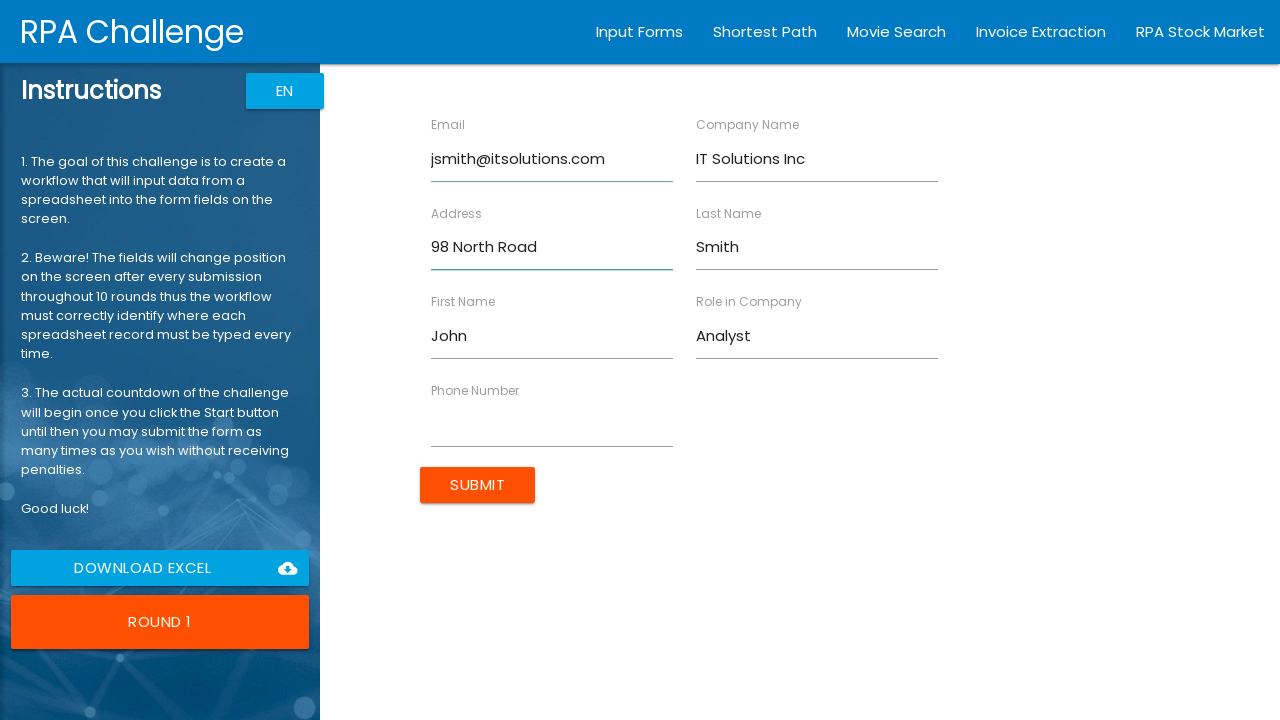

Filled Phone Number field with '844-555-1234' on //input[@ng-reflect-name="labelPhone"]
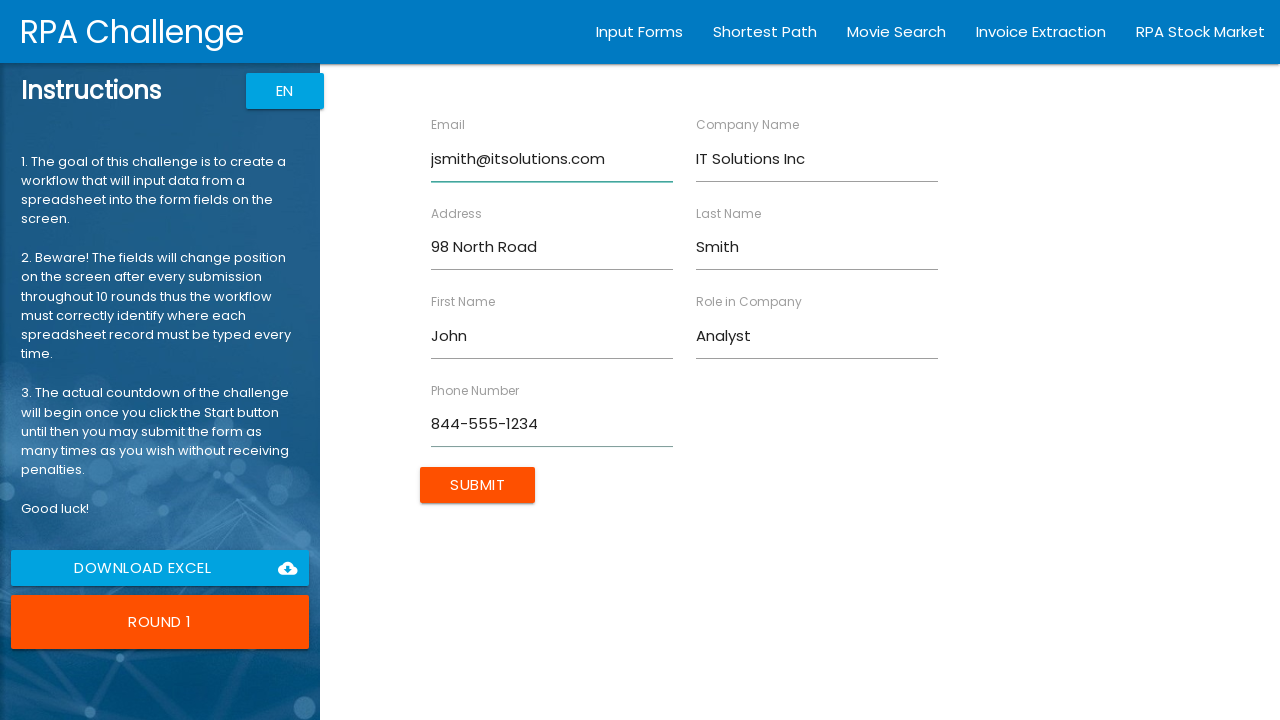

Submitted form data for John Smith at (478, 485) on xpath=/html/body/app-root/div[2]/app-rpa1/div/div[2]/form/input
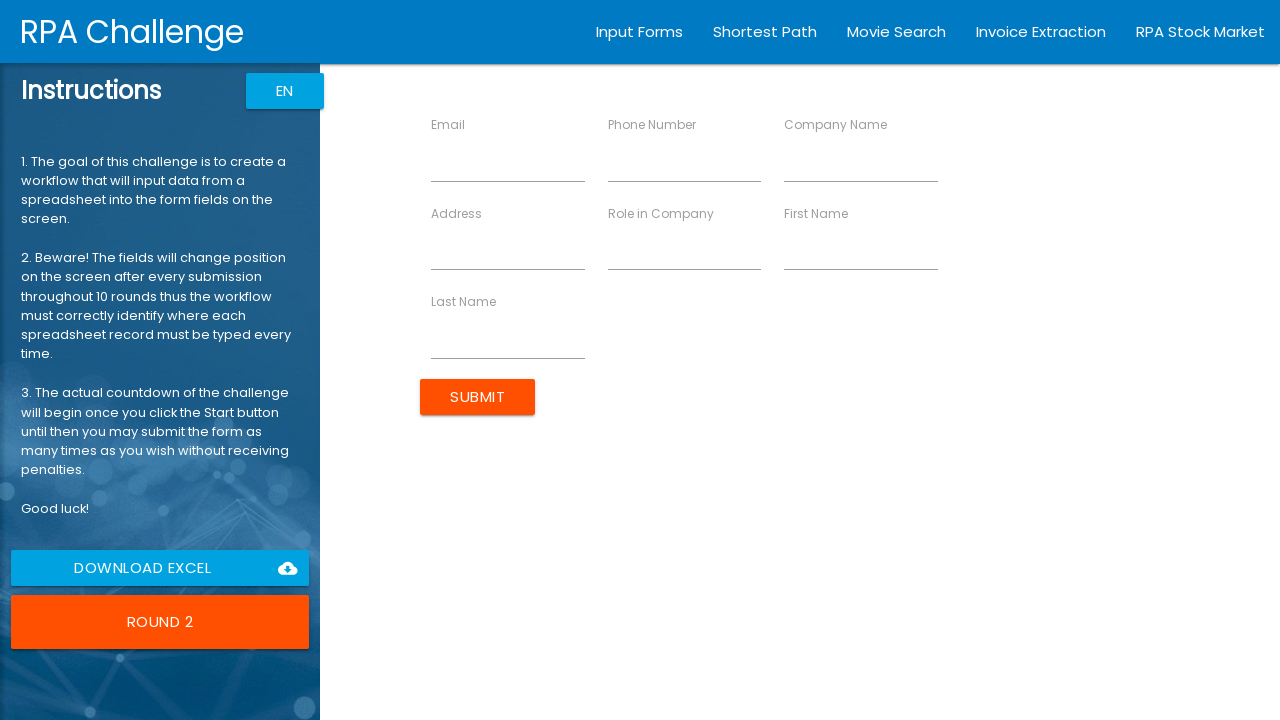

Filled First Name field with 'Jane' on //input[@ng-reflect-name="labelFirstName"]
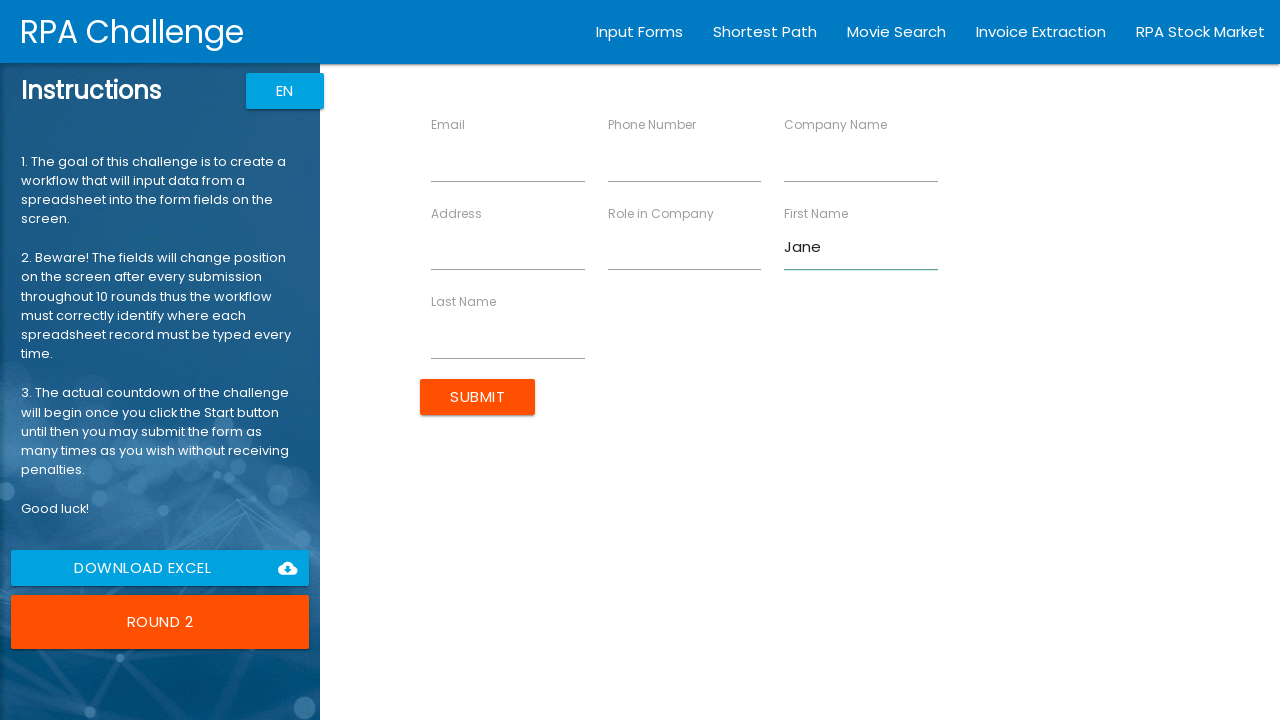

Filled Last Name field with 'Dorsey' on //input[@ng-reflect-name="labelLastName"]
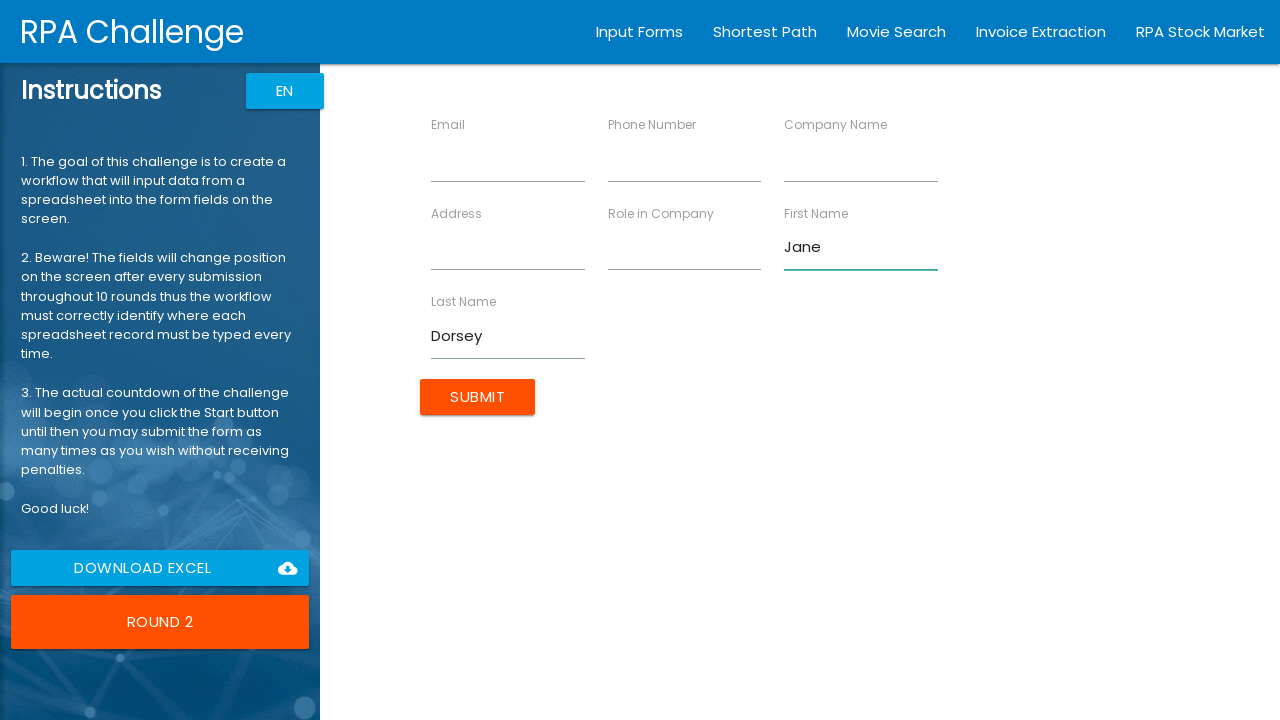

Filled Company Name field with 'MediCare' on //input[@ng-reflect-name="labelCompanyName"]
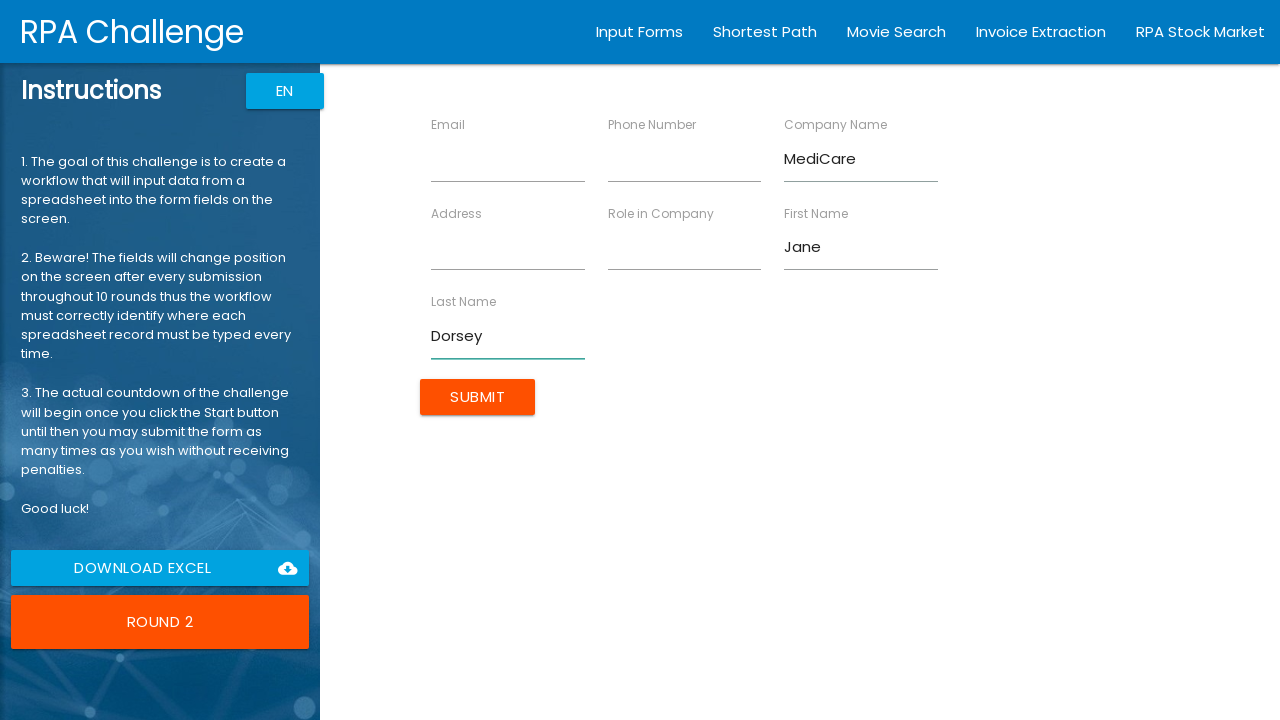

Filled Role field with 'Medical Engineer' on //input[@ng-reflect-name="labelRole"]
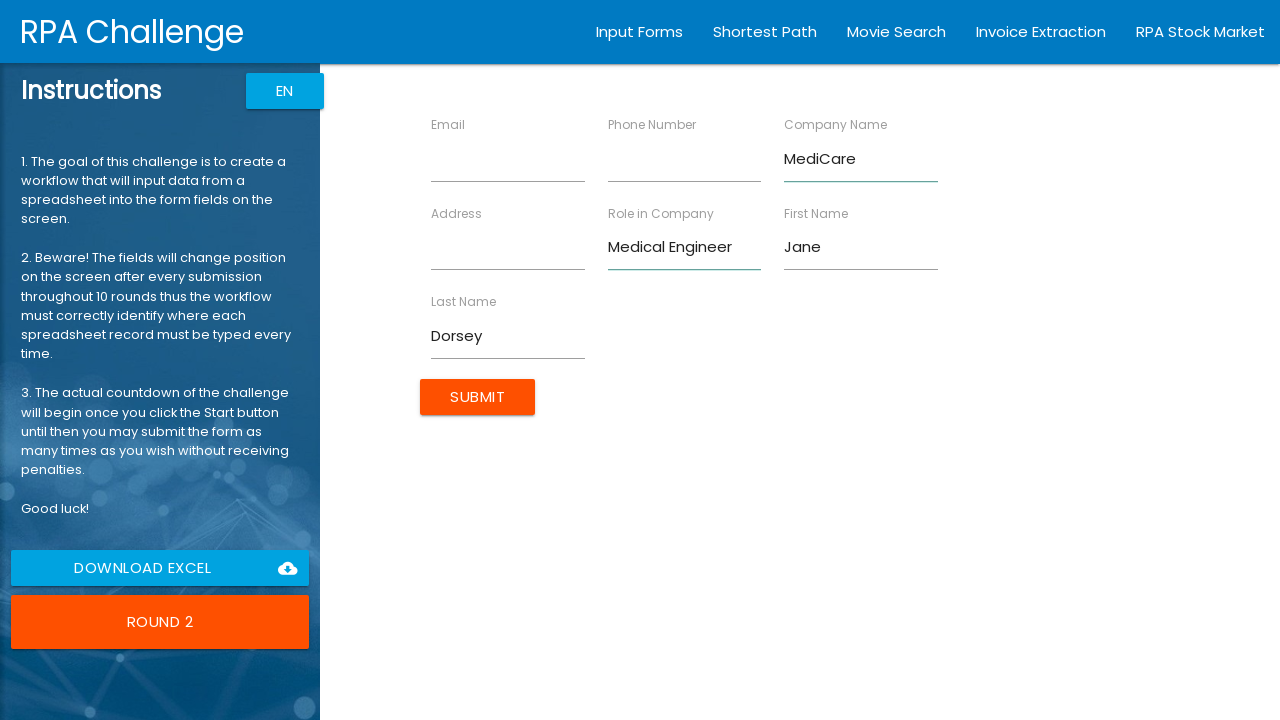

Filled Address field with '11 Crown Street' on //input[@ng-reflect-name="labelAddress"]
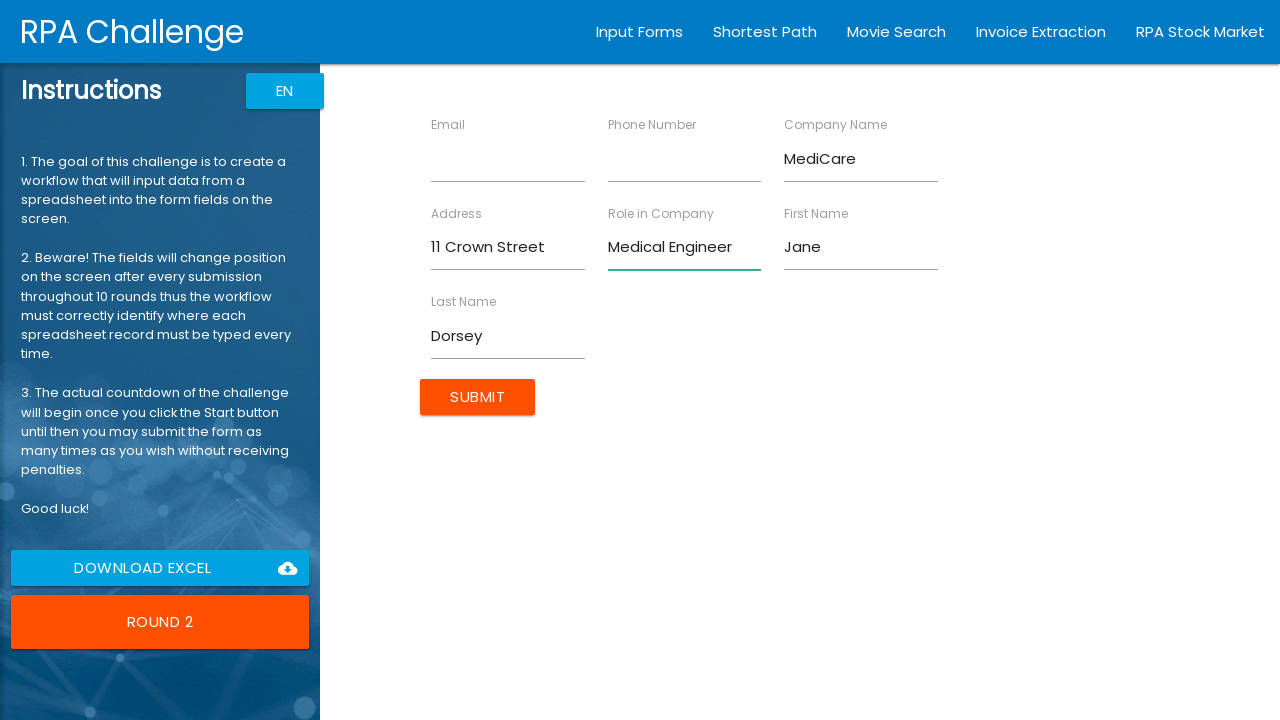

Filled Email field with 'jdorsey@mc.com' on //input[@ng-reflect-name="labelEmail"]
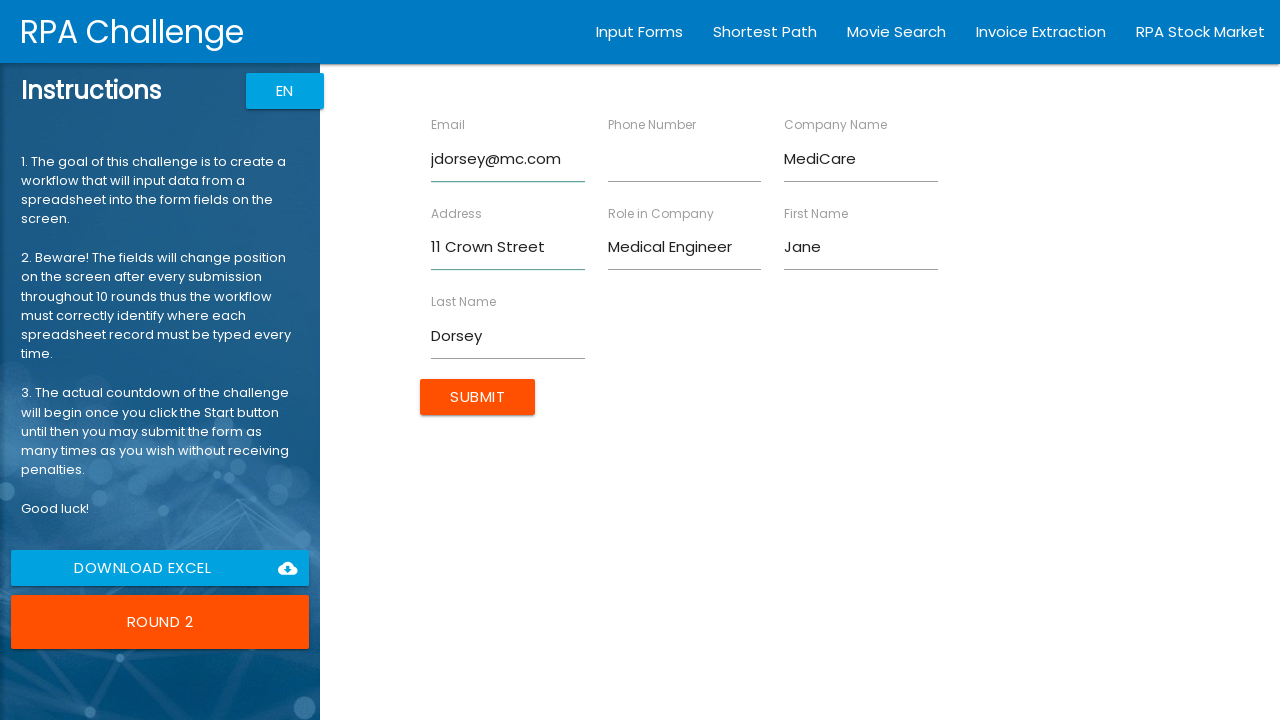

Filled Phone Number field with '844-555-2345' on //input[@ng-reflect-name="labelPhone"]
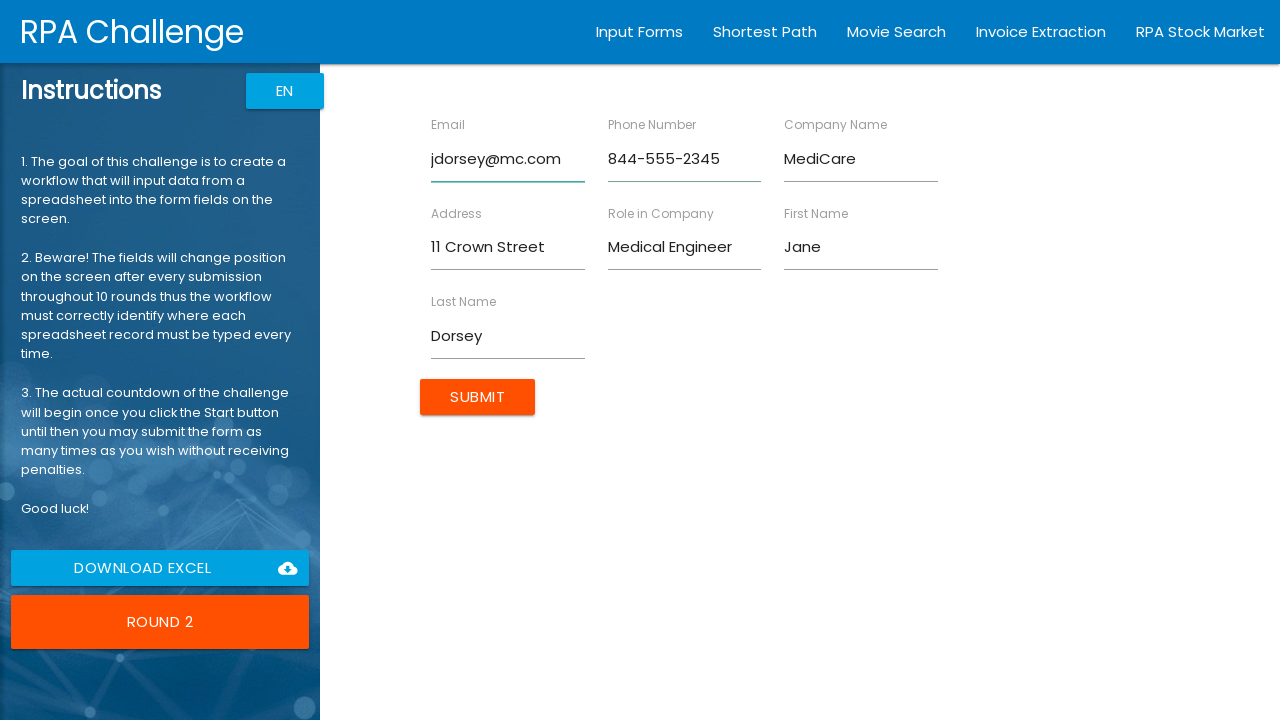

Submitted form data for Jane Dorsey at (478, 396) on xpath=/html/body/app-root/div[2]/app-rpa1/div/div[2]/form/input
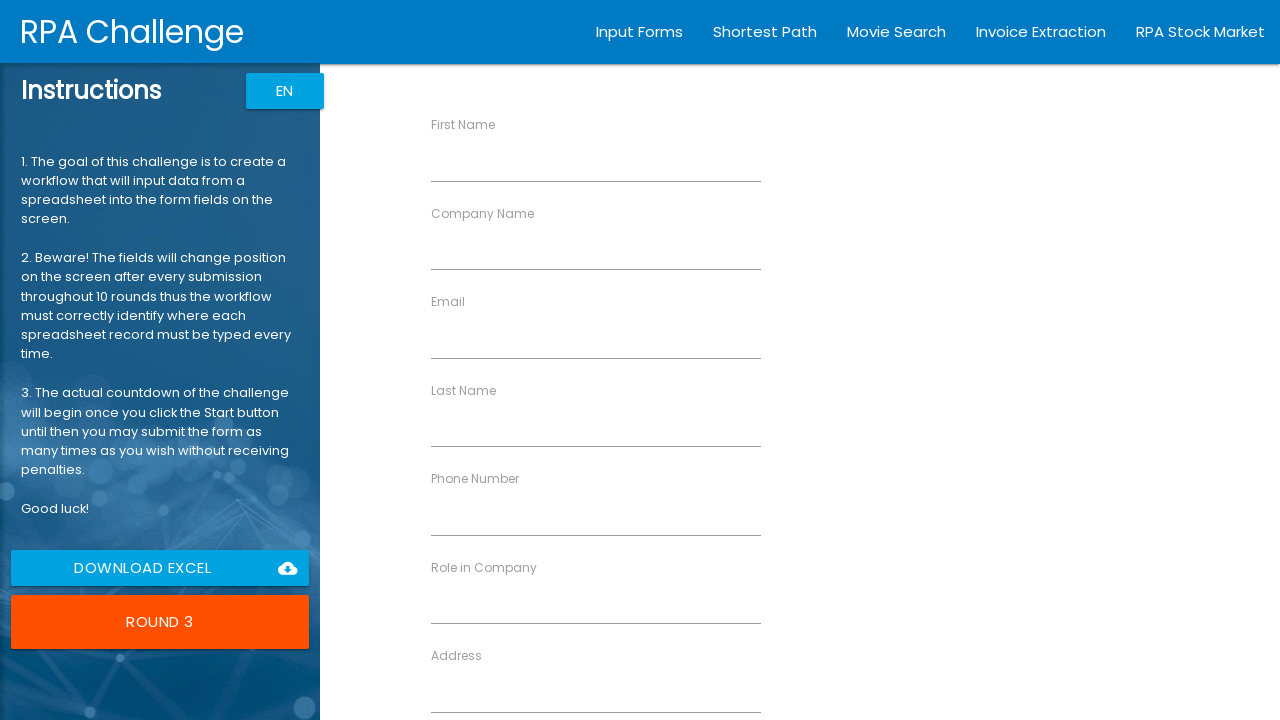

Filled First Name field with 'Albert' on //input[@ng-reflect-name="labelFirstName"]
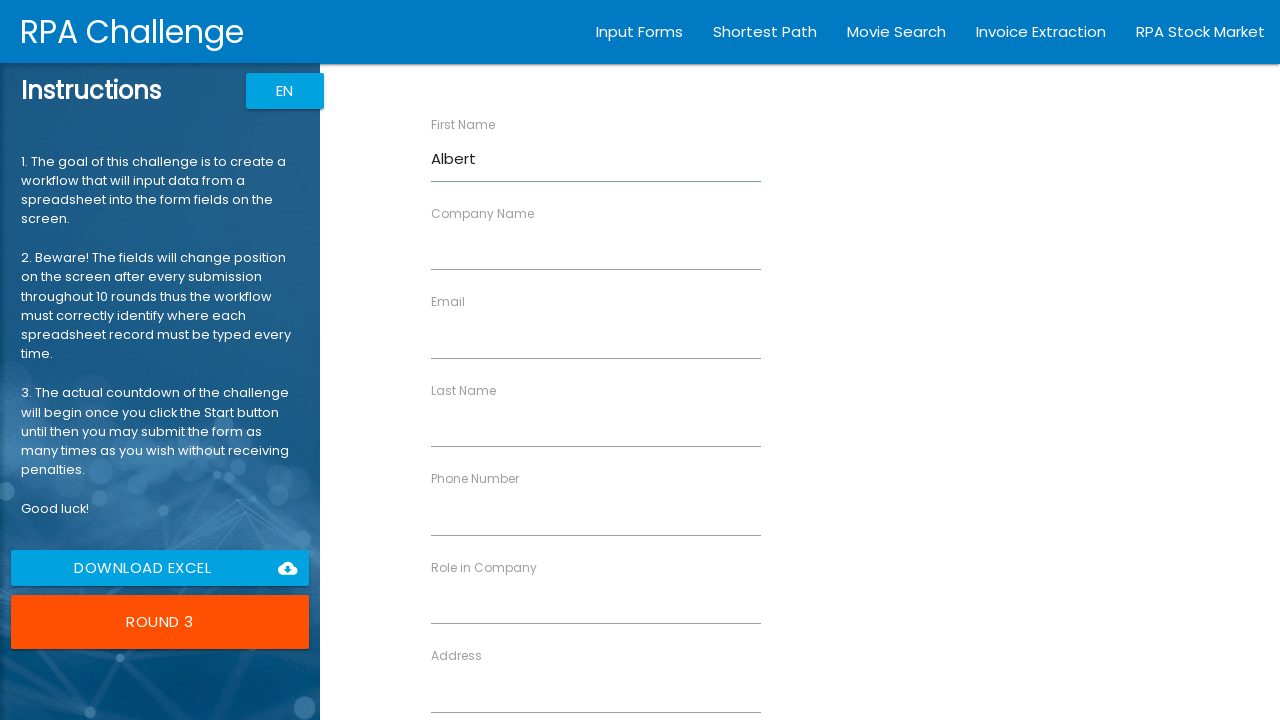

Filled Last Name field with 'Kipling' on //input[@ng-reflect-name="labelLastName"]
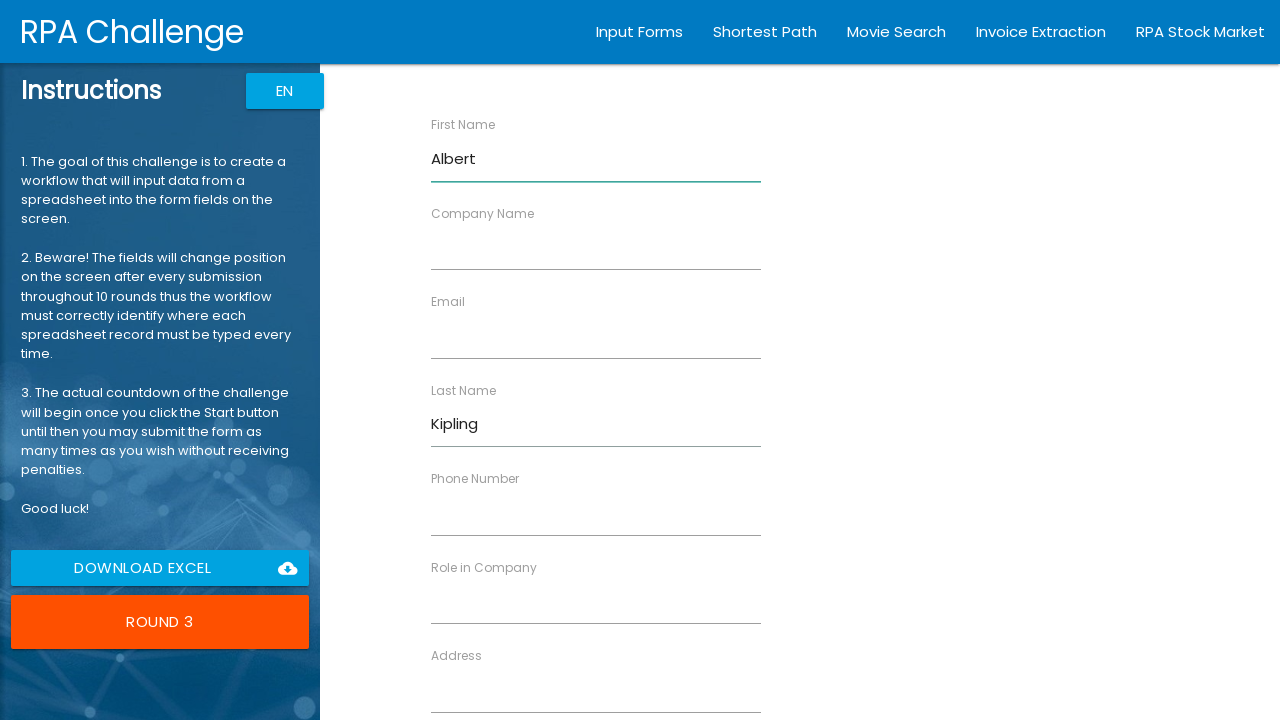

Filled Company Name field with 'Waterfront' on //input[@ng-reflect-name="labelCompanyName"]
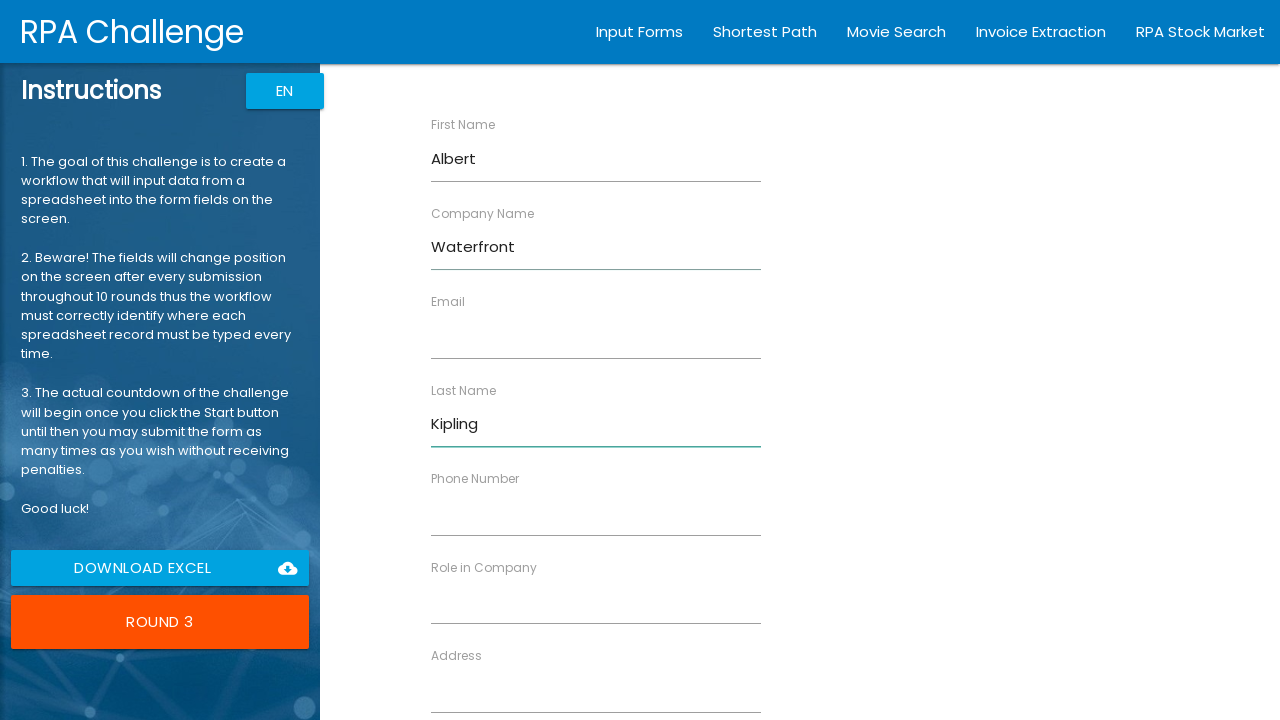

Filled Role field with 'Accountant' on //input[@ng-reflect-name="labelRole"]
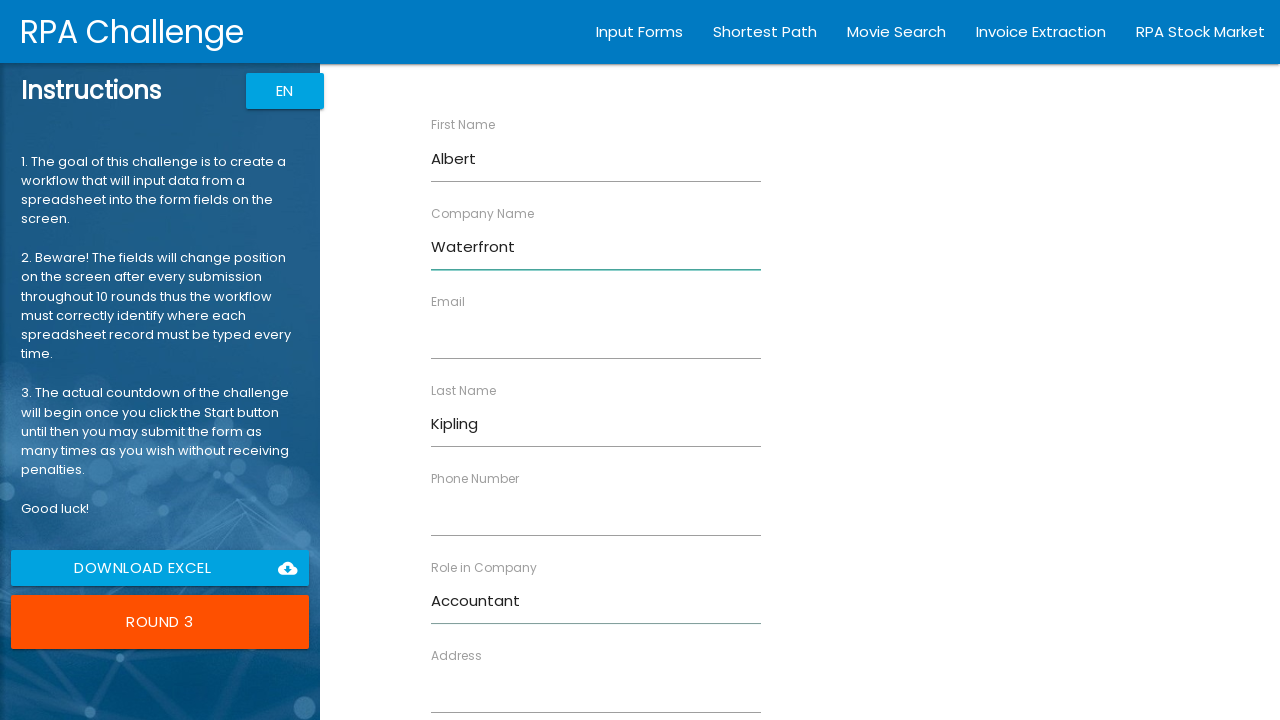

Filled Address field with '22 Guild Street' on //input[@ng-reflect-name="labelAddress"]
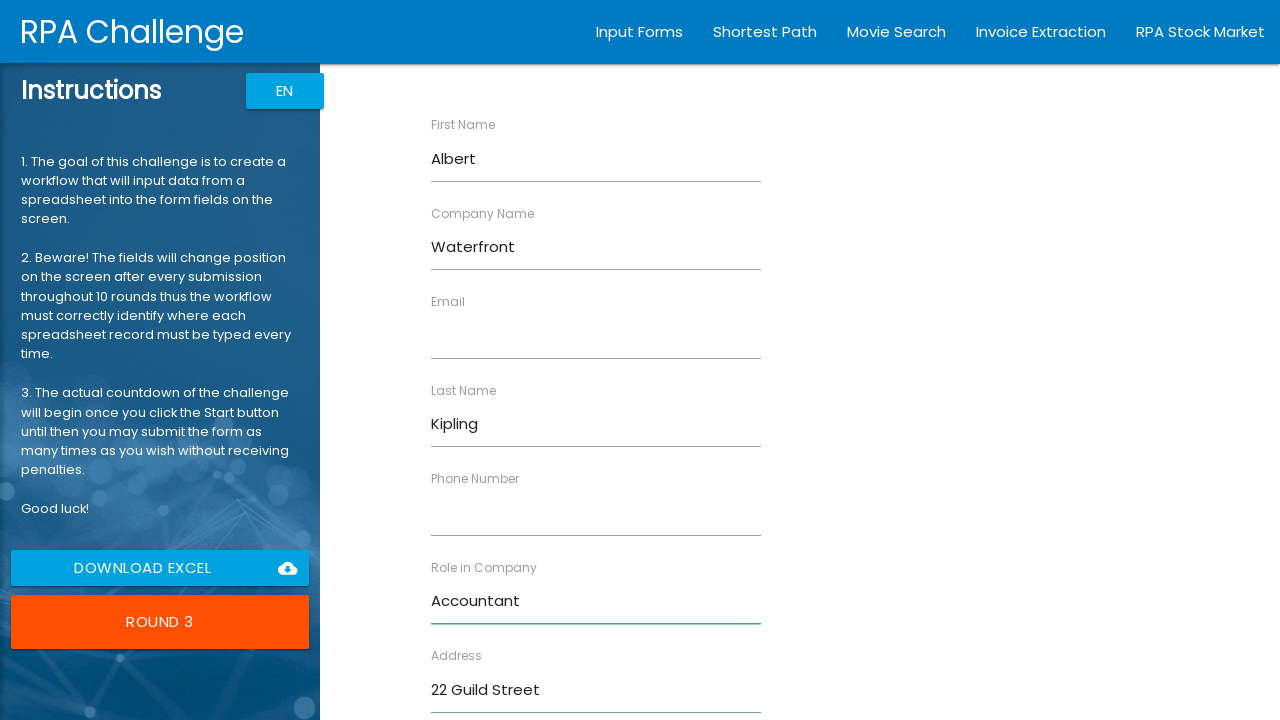

Filled Email field with 'kipling@waterfront.com' on //input[@ng-reflect-name="labelEmail"]
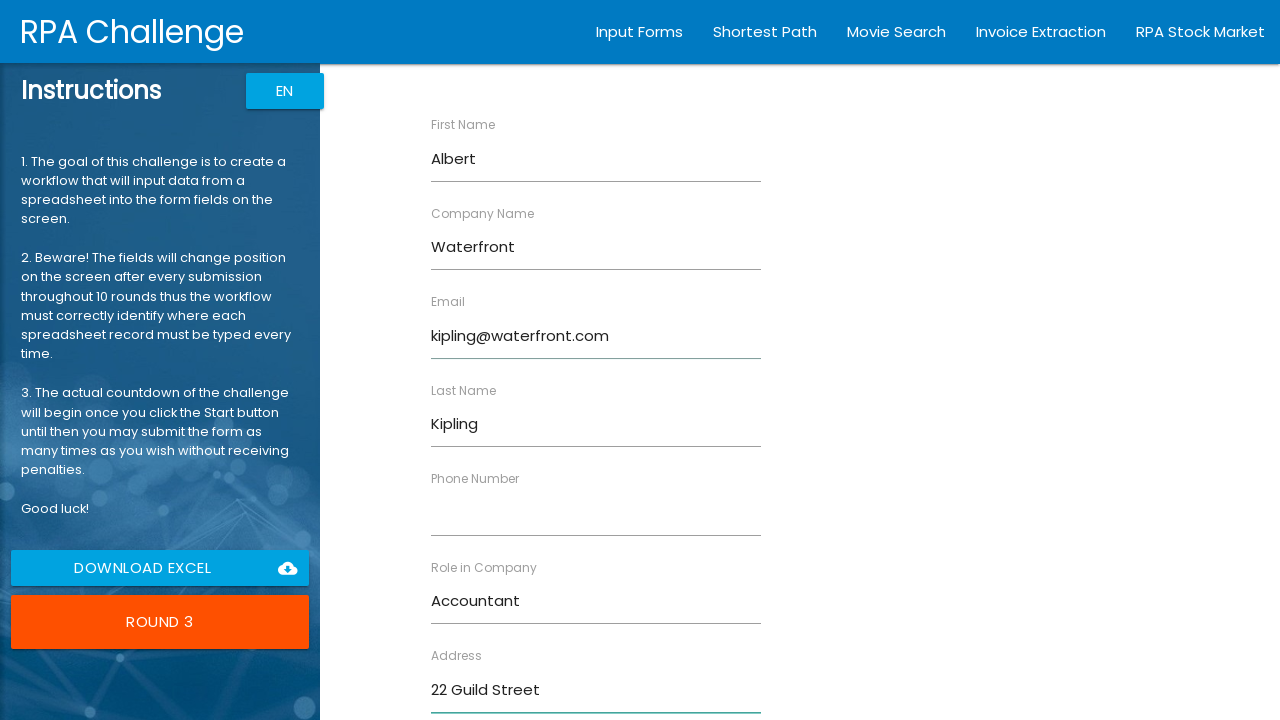

Filled Phone Number field with '844-555-3456' on //input[@ng-reflect-name="labelPhone"]
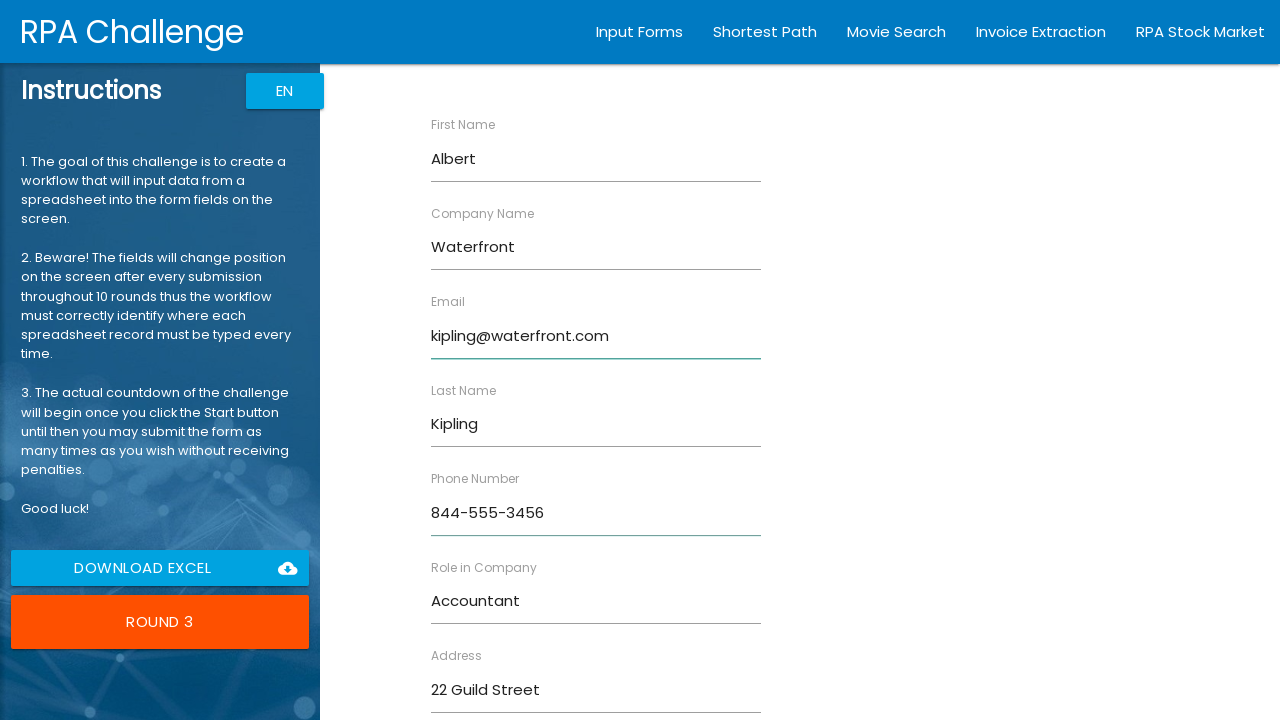

Submitted form data for Albert Kipling at (478, 688) on xpath=/html/body/app-root/div[2]/app-rpa1/div/div[2]/form/input
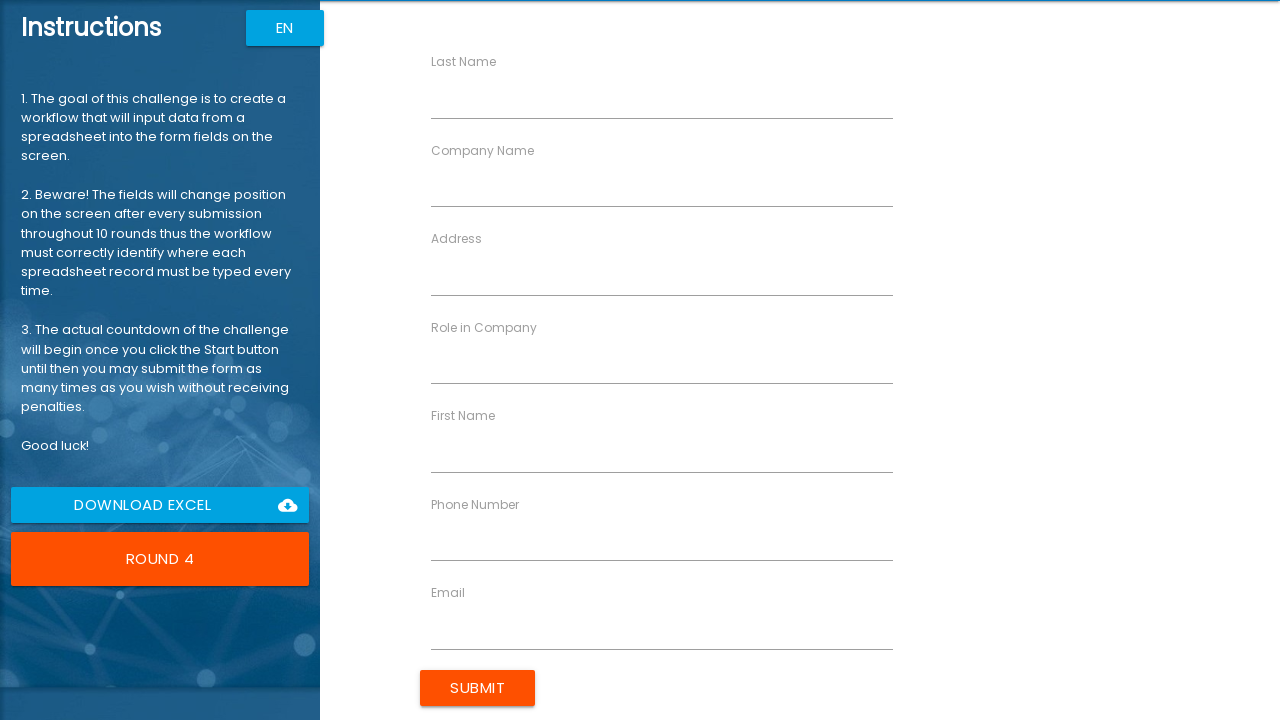

Filled First Name field with 'Michael' on //input[@ng-reflect-name="labelFirstName"]
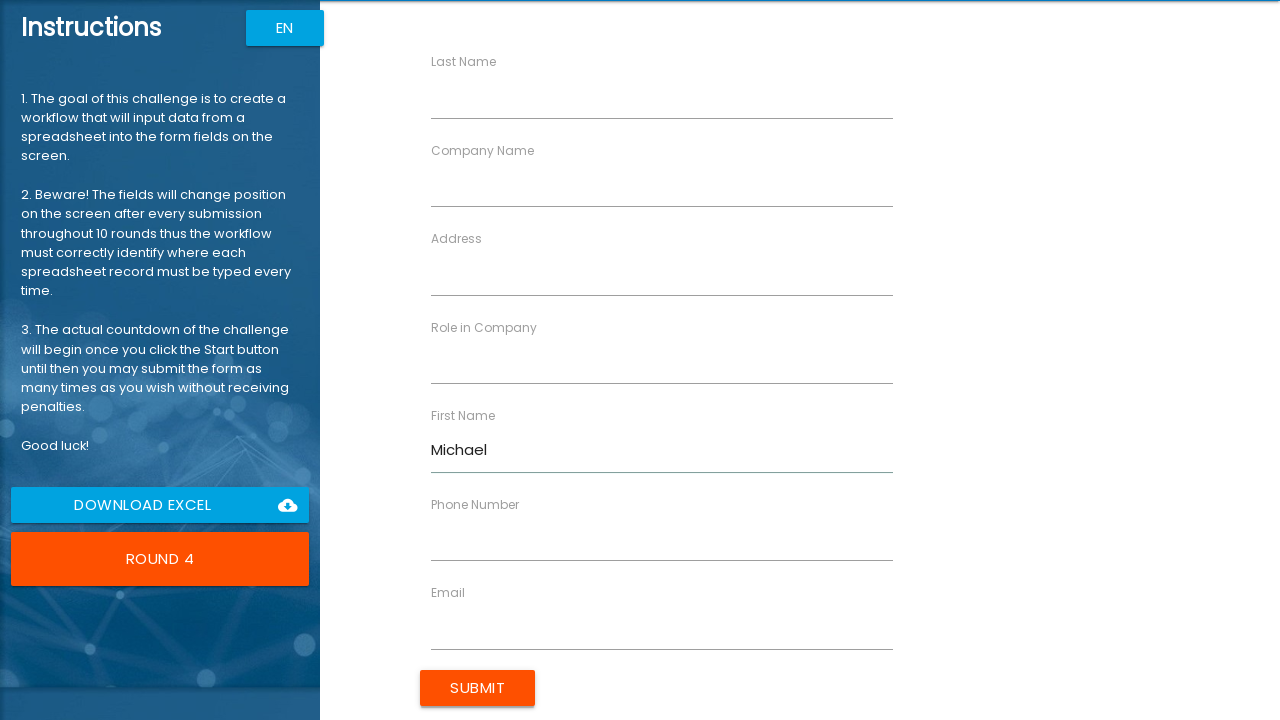

Filled Last Name field with 'Robertson' on //input[@ng-reflect-name="labelLastName"]
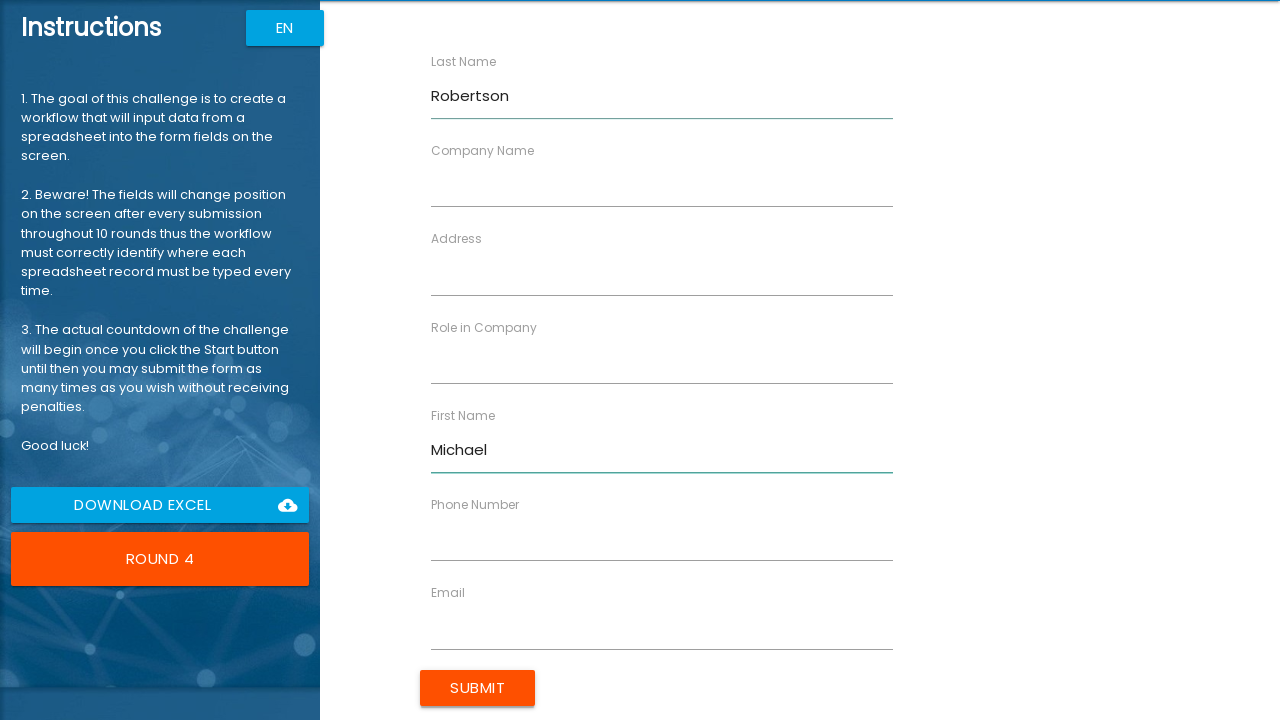

Filled Company Name field with 'MediCare' on //input[@ng-reflect-name="labelCompanyName"]
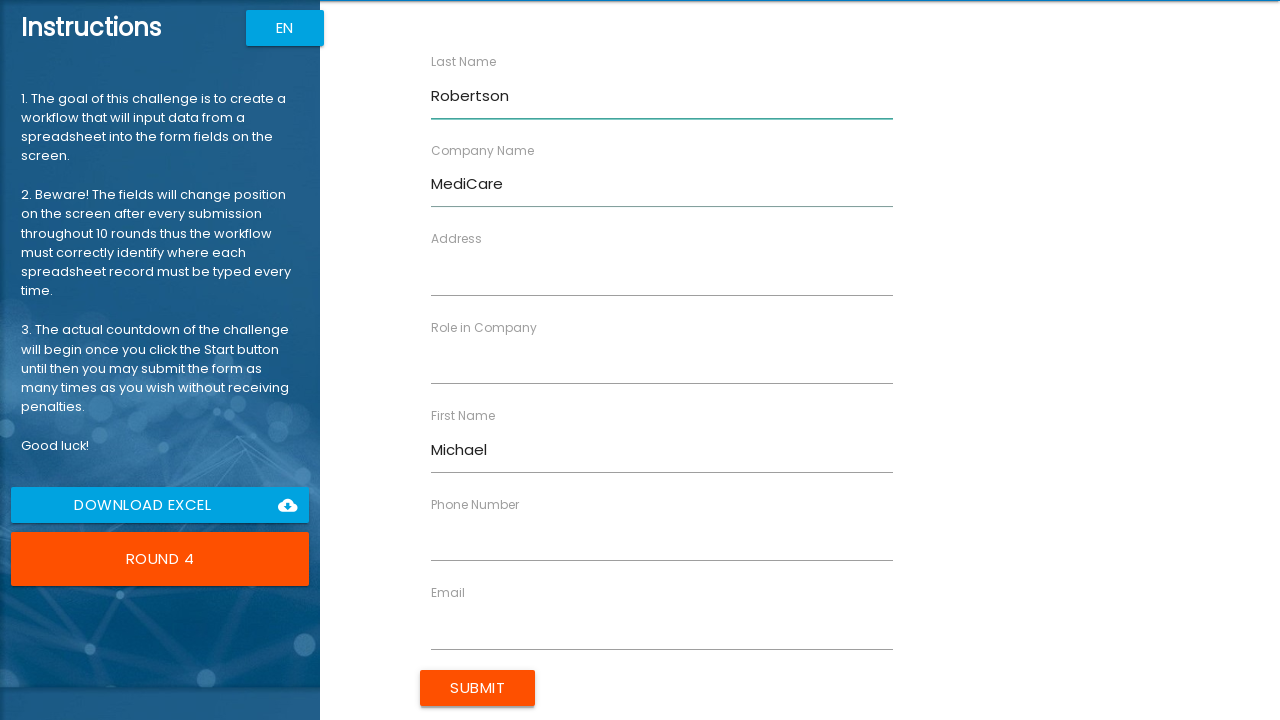

Filled Role field with 'IT Specialist' on //input[@ng-reflect-name="labelRole"]
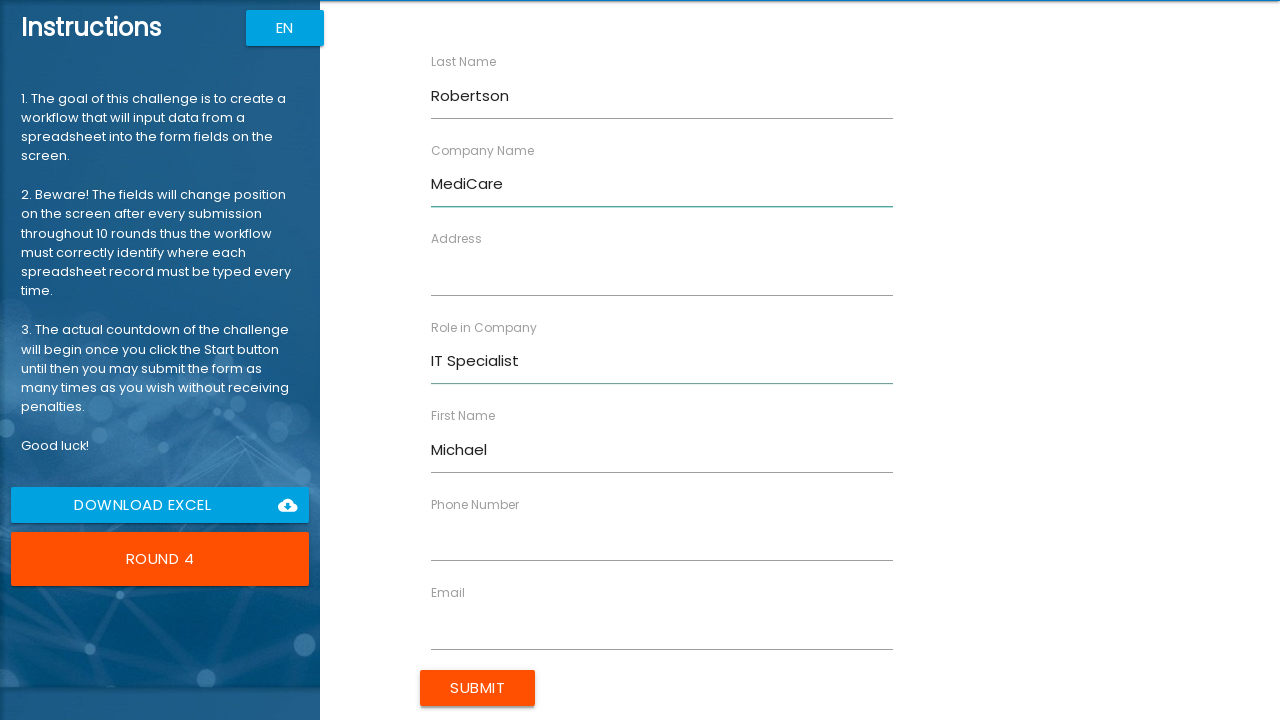

Filled Address field with '17 Farburn Terrace' on //input[@ng-reflect-name="labelAddress"]
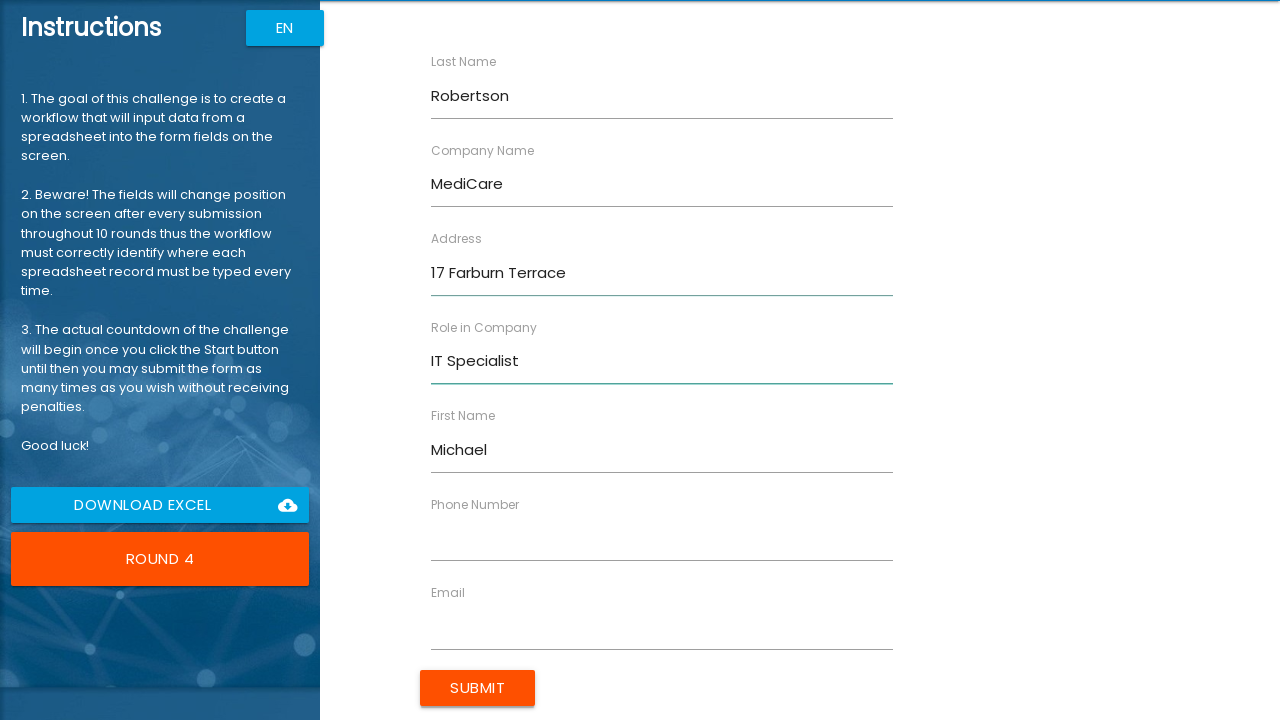

Filled Email field with 'mrobertson@mc.com' on //input[@ng-reflect-name="labelEmail"]
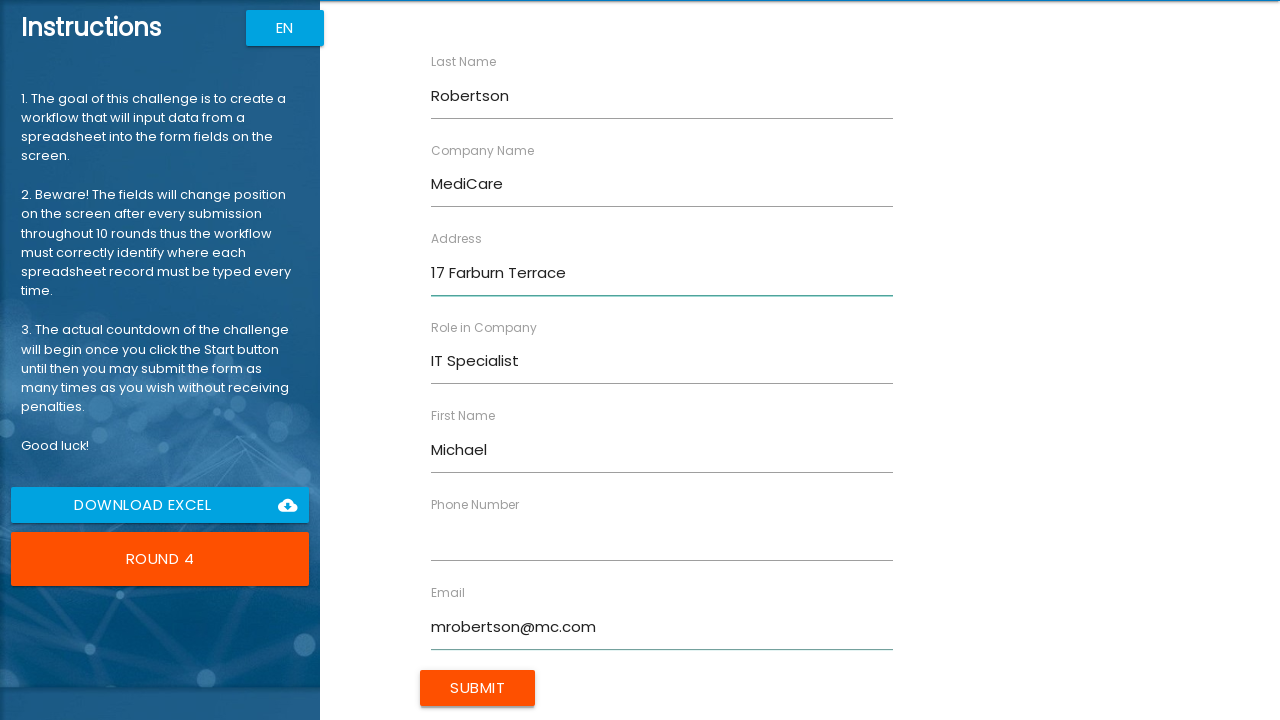

Filled Phone Number field with '844-555-4567' on //input[@ng-reflect-name="labelPhone"]
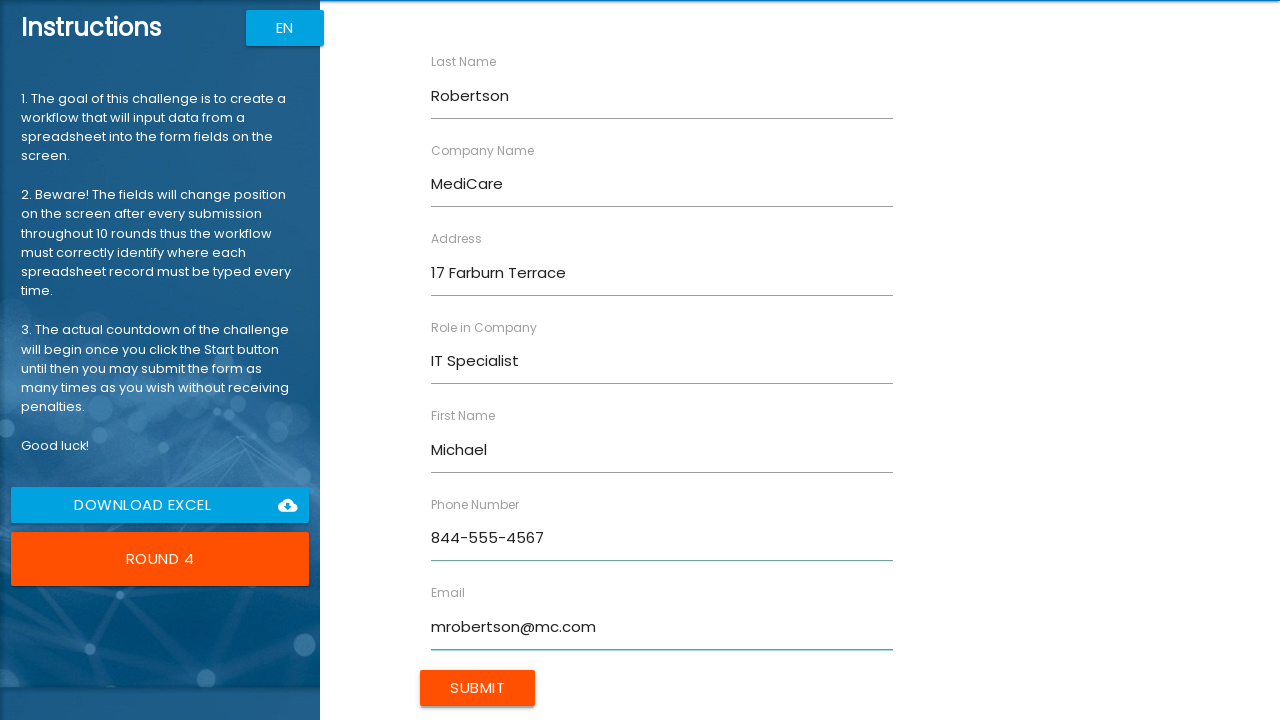

Submitted form data for Michael Robertson at (478, 688) on xpath=/html/body/app-root/div[2]/app-rpa1/div/div[2]/form/input
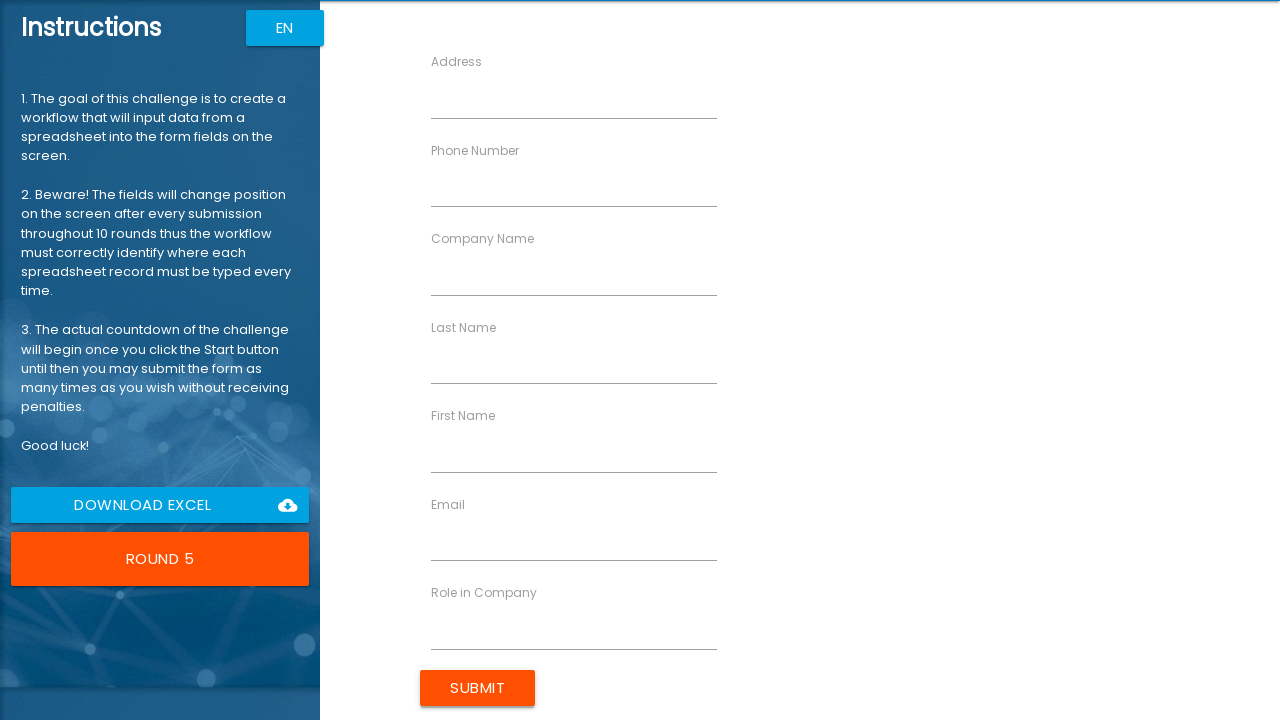

Filled First Name field with 'Doug' on //input[@ng-reflect-name="labelFirstName"]
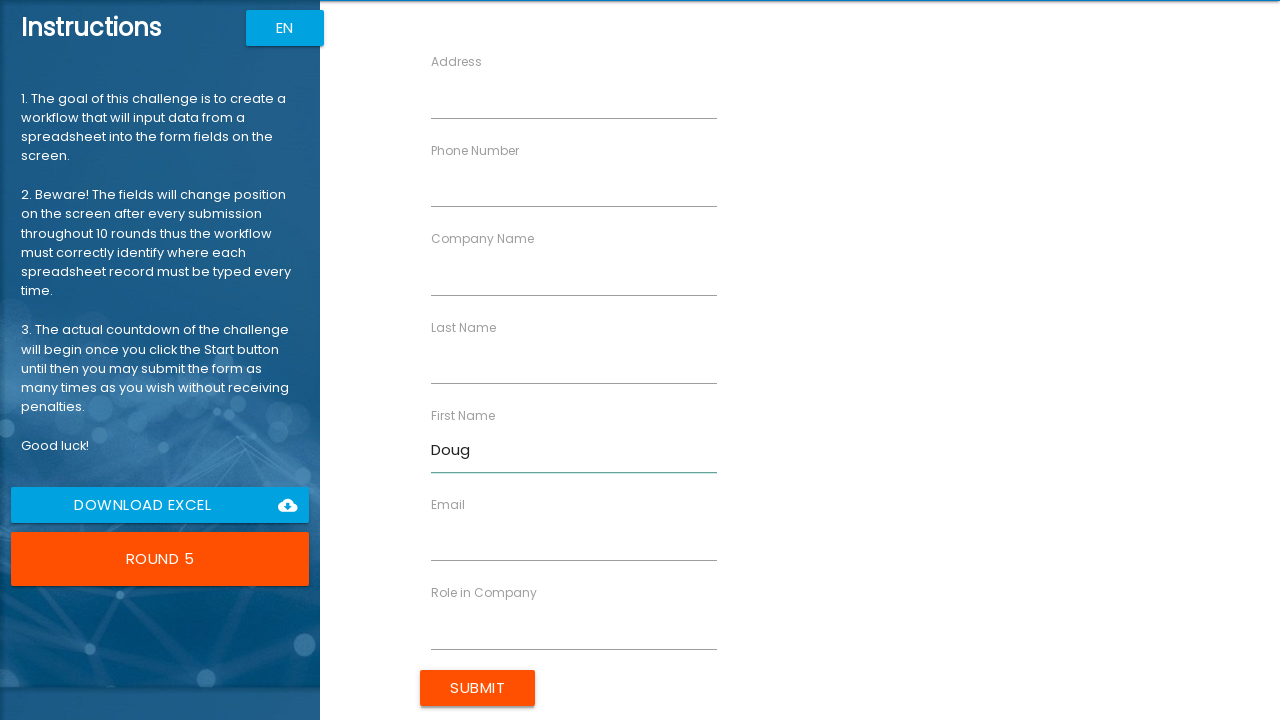

Filled Last Name field with 'Derrick' on //input[@ng-reflect-name="labelLastName"]
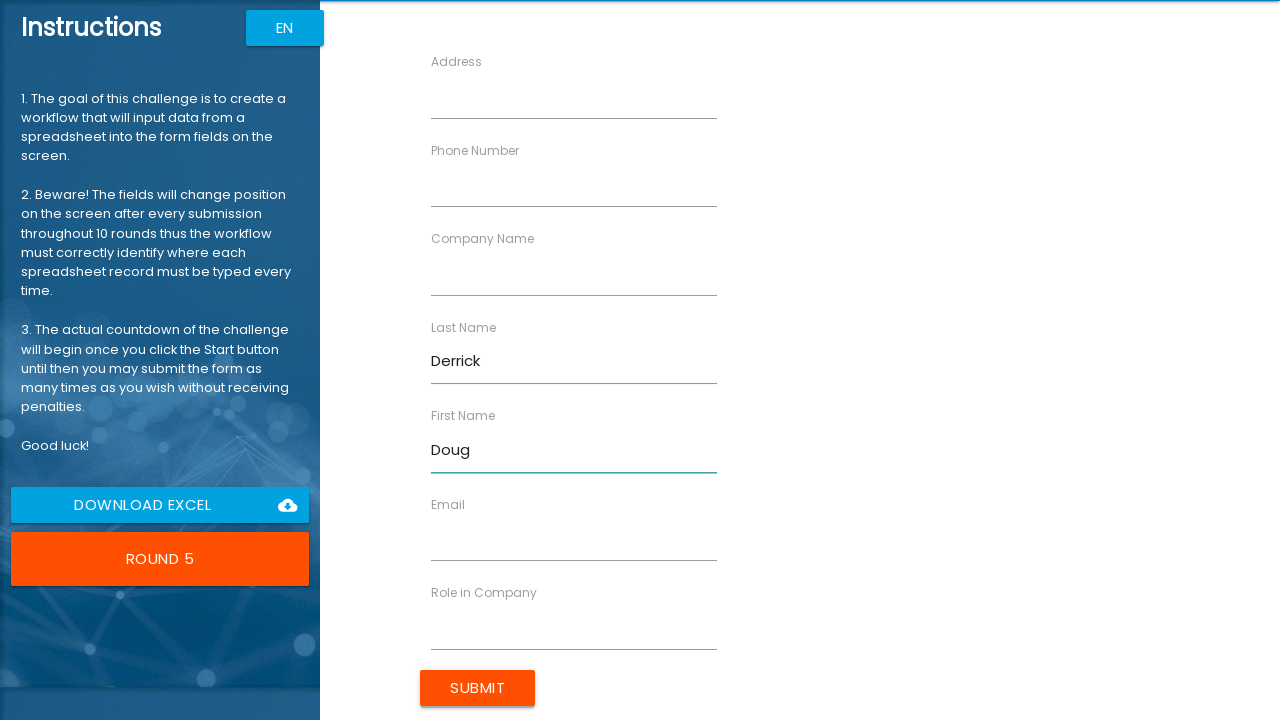

Filled Company Name field with 'Timepath Inc' on //input[@ng-reflect-name="labelCompanyName"]
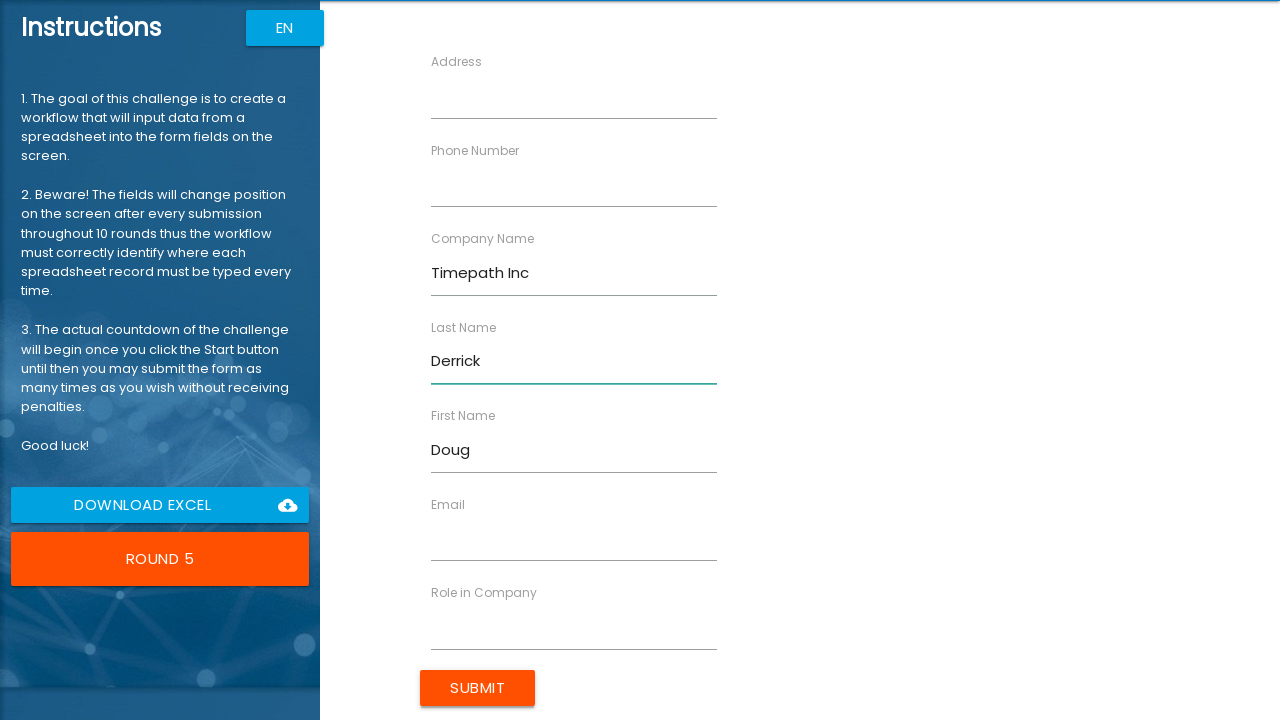

Filled Role field with 'Analyst' on //input[@ng-reflect-name="labelRole"]
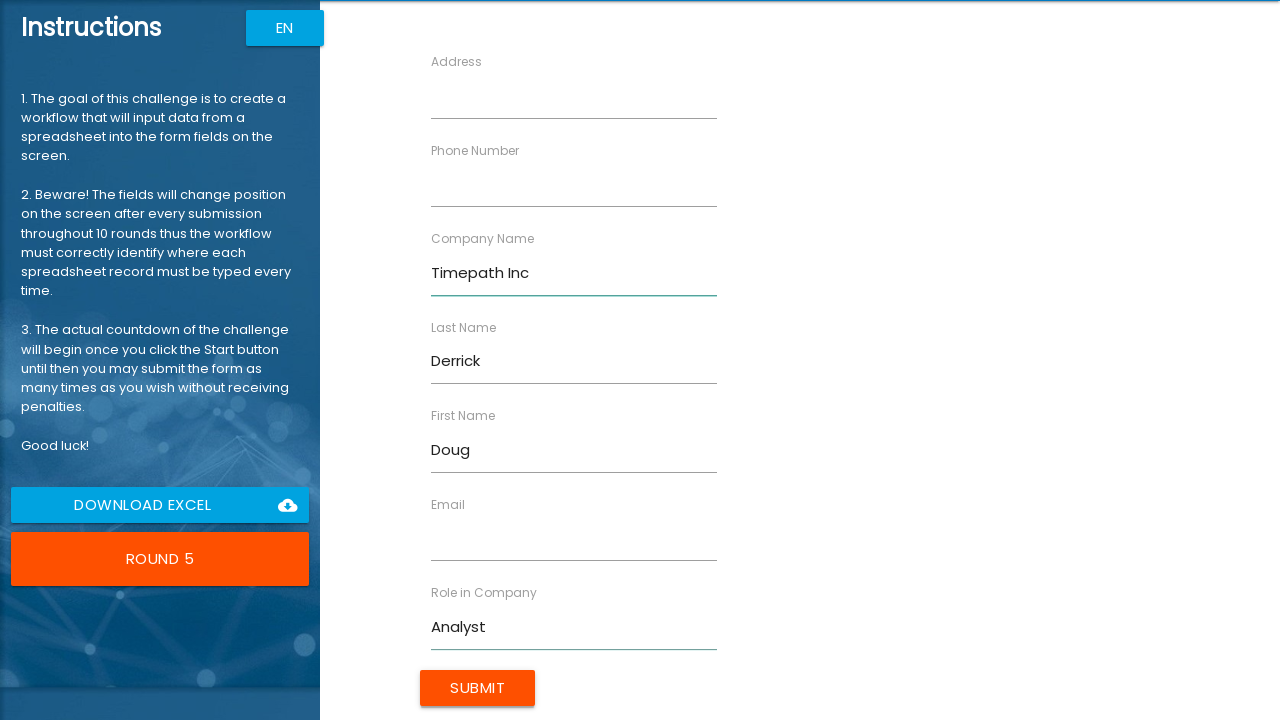

Filled Address field with '99 Shire Oak Road' on //input[@ng-reflect-name="labelAddress"]
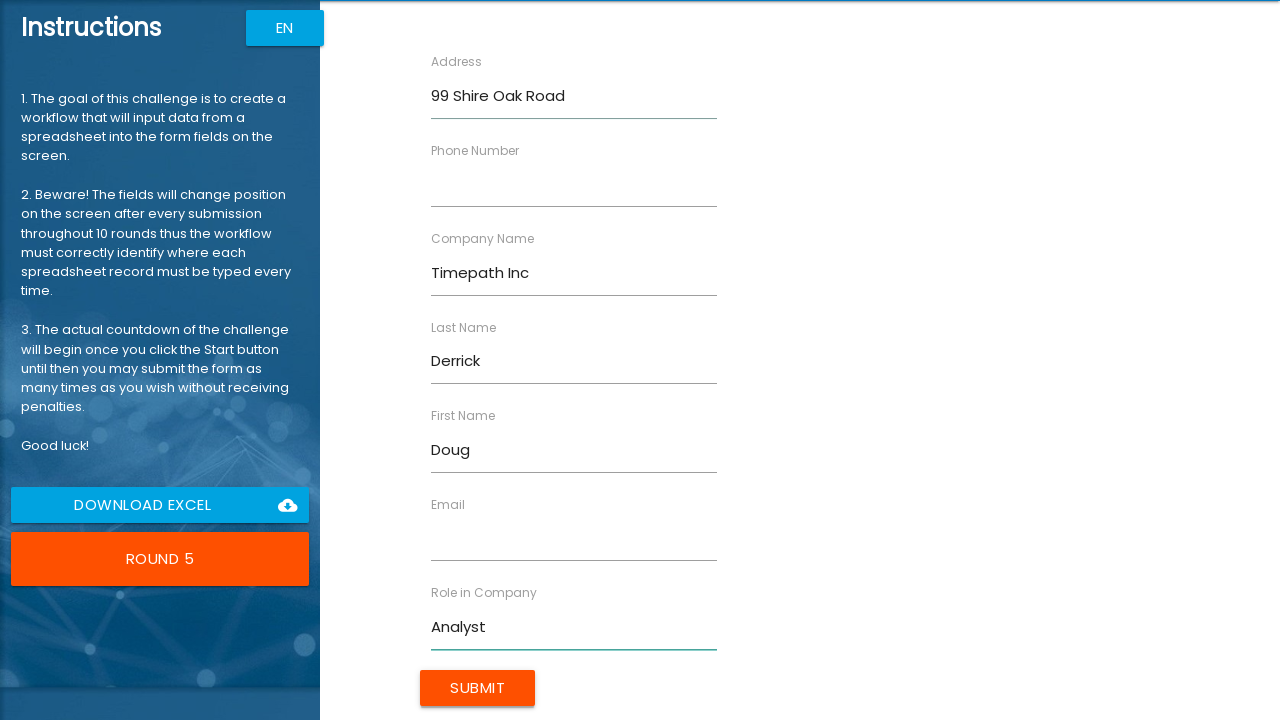

Filled Email field with 'dderrick@timepath.com' on //input[@ng-reflect-name="labelEmail"]
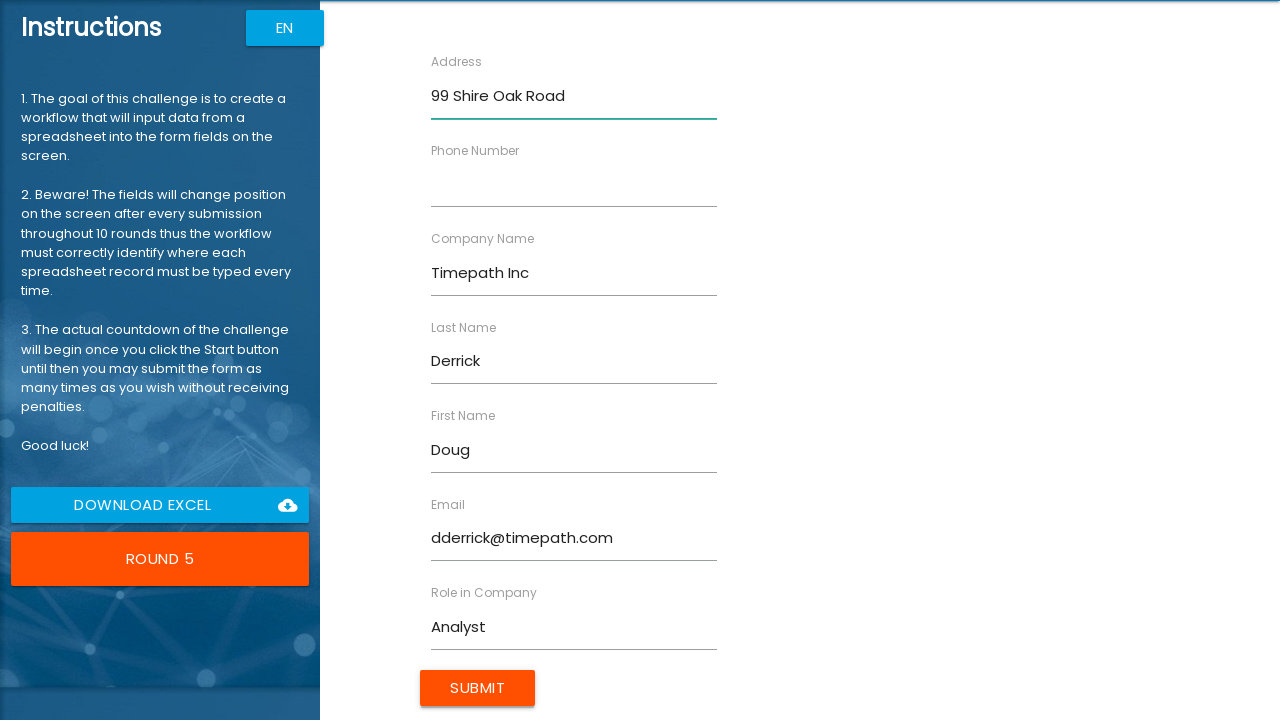

Filled Phone Number field with '844-555-5678' on //input[@ng-reflect-name="labelPhone"]
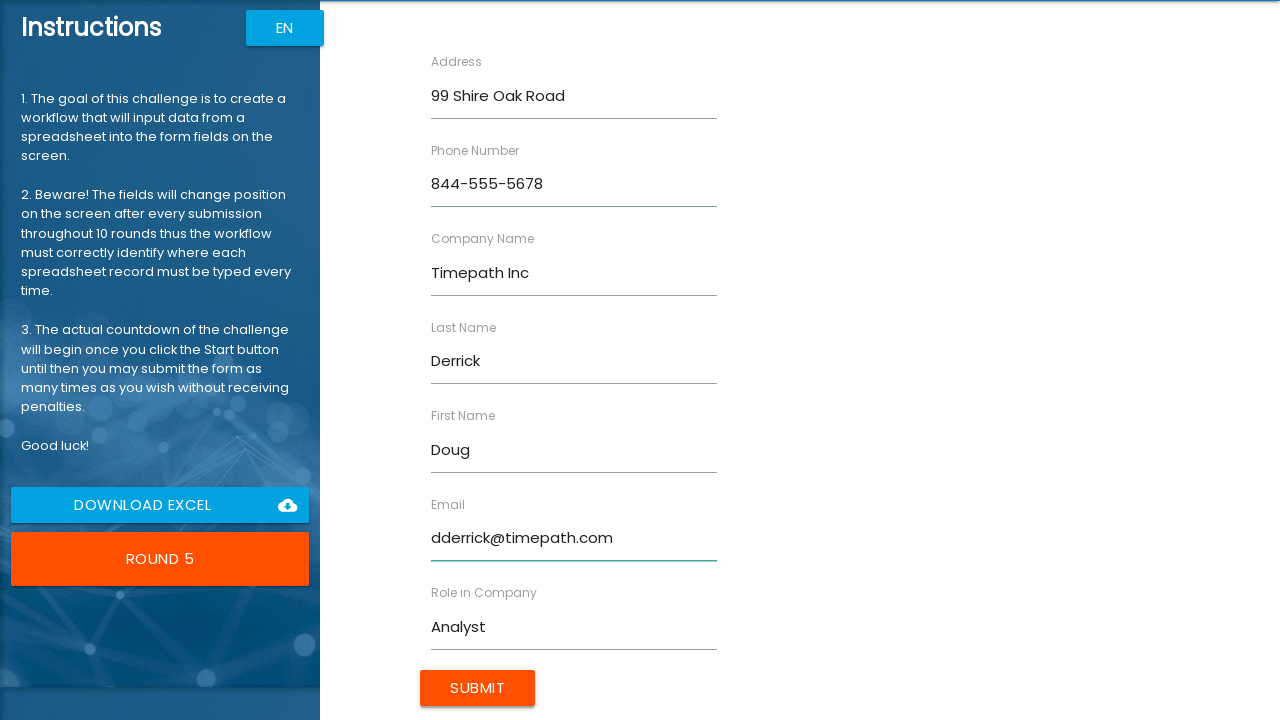

Submitted form data for Doug Derrick at (478, 688) on xpath=/html/body/app-root/div[2]/app-rpa1/div/div[2]/form/input
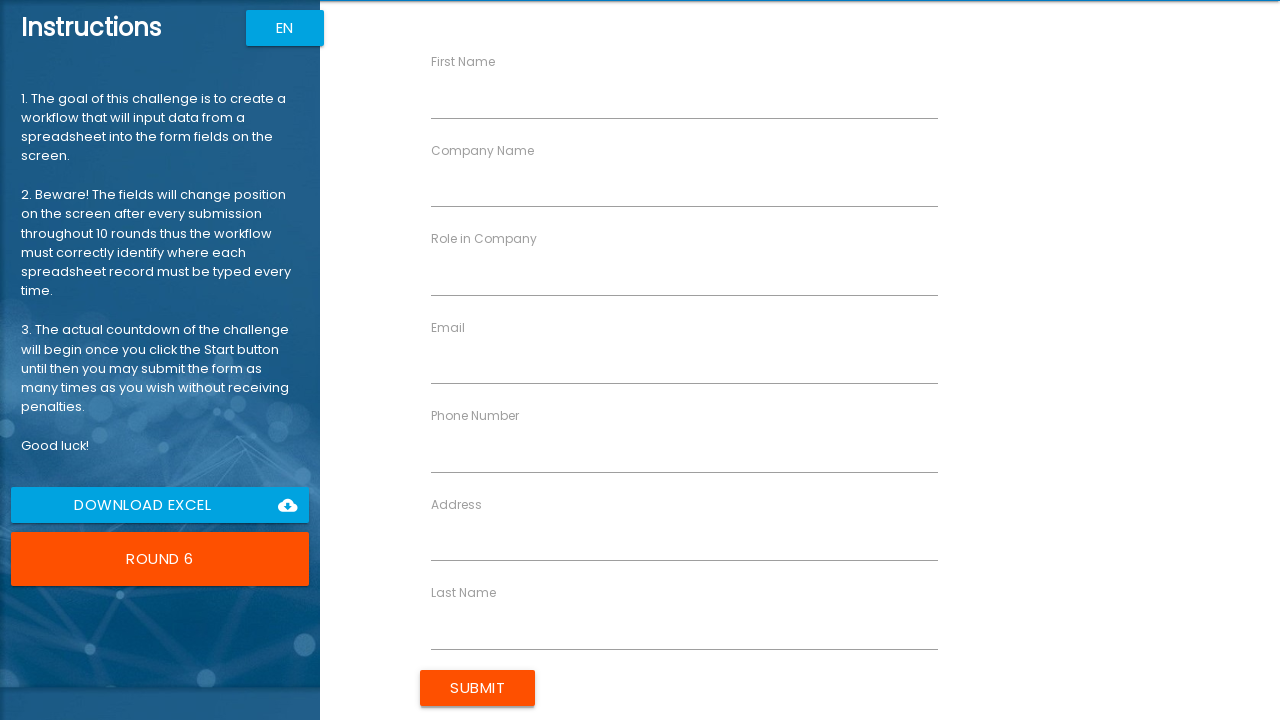

Filled First Name field with 'Jessie' on //input[@ng-reflect-name="labelFirstName"]
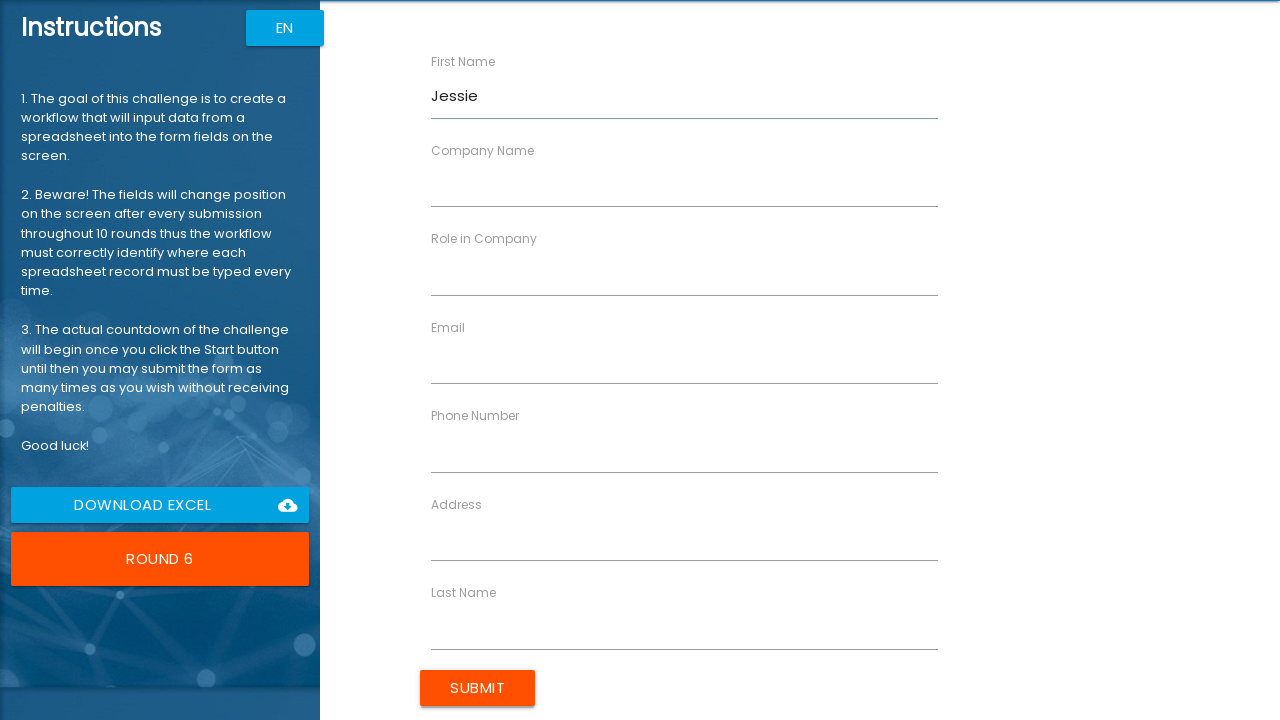

Filled Last Name field with 'Marlowe' on //input[@ng-reflect-name="labelLastName"]
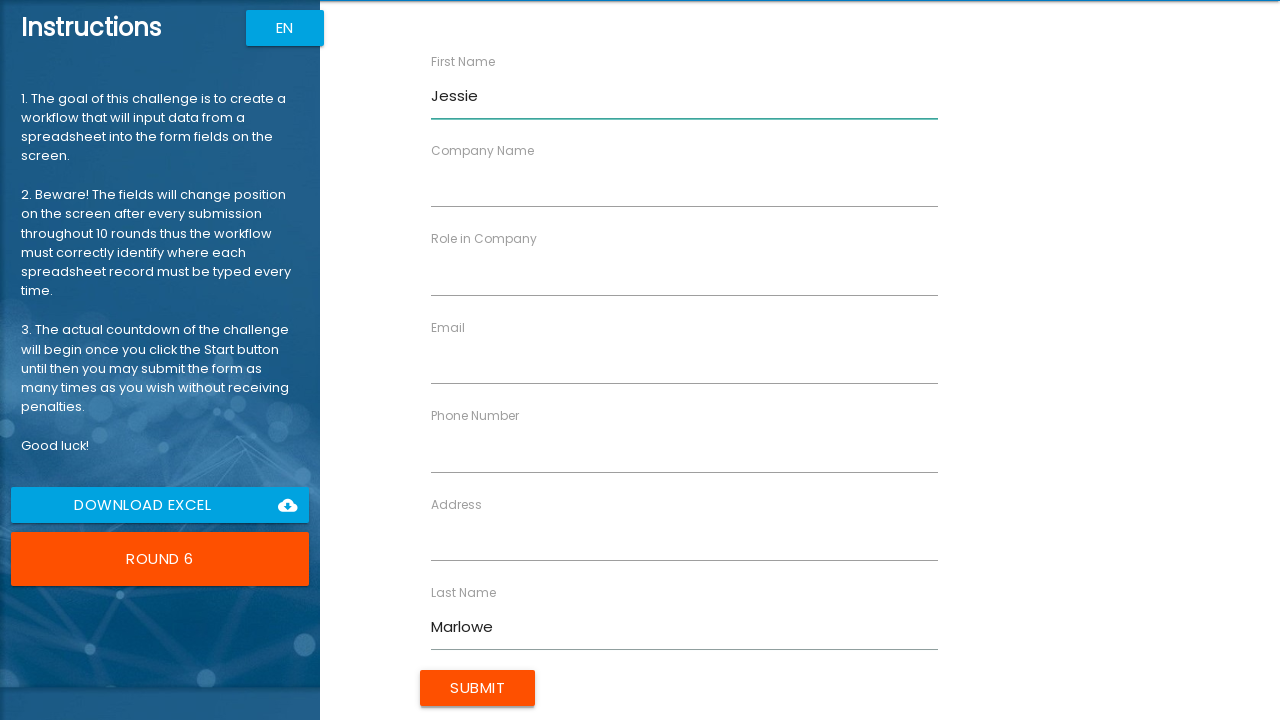

Filled Company Name field with 'Aperture Inc' on //input[@ng-reflect-name="labelCompanyName"]
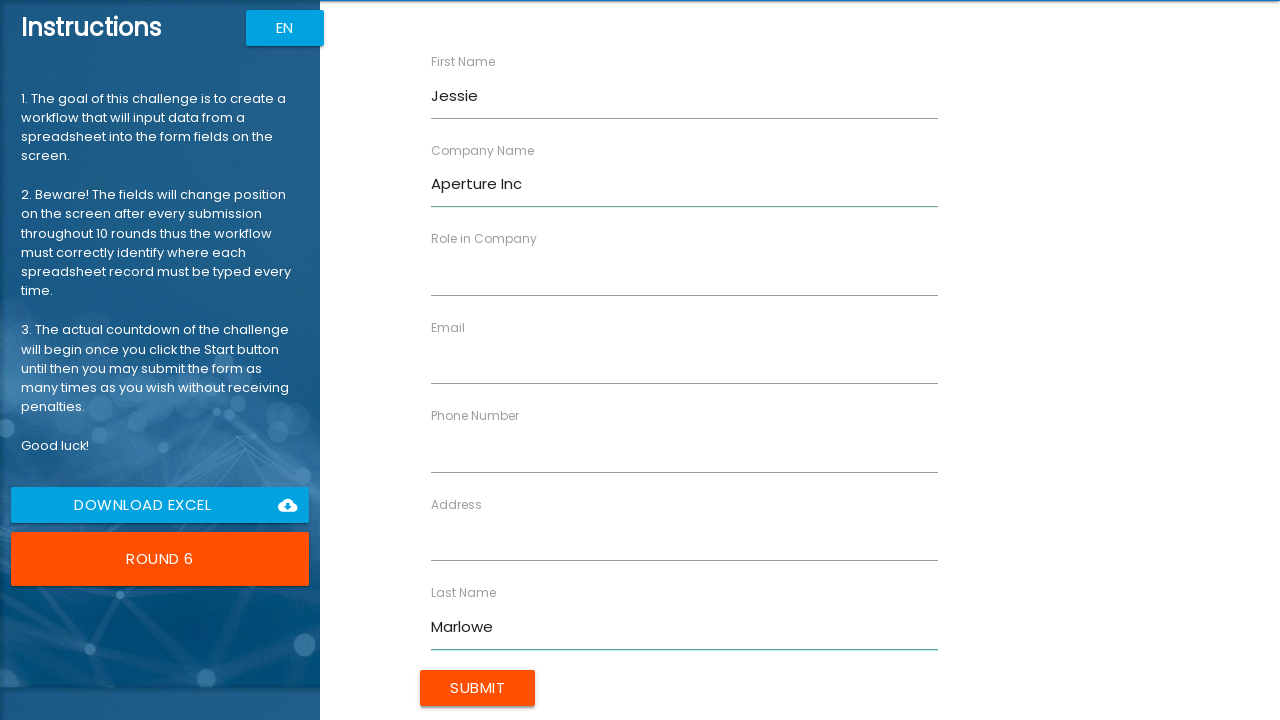

Filled Role field with 'Scientist' on //input[@ng-reflect-name="labelRole"]
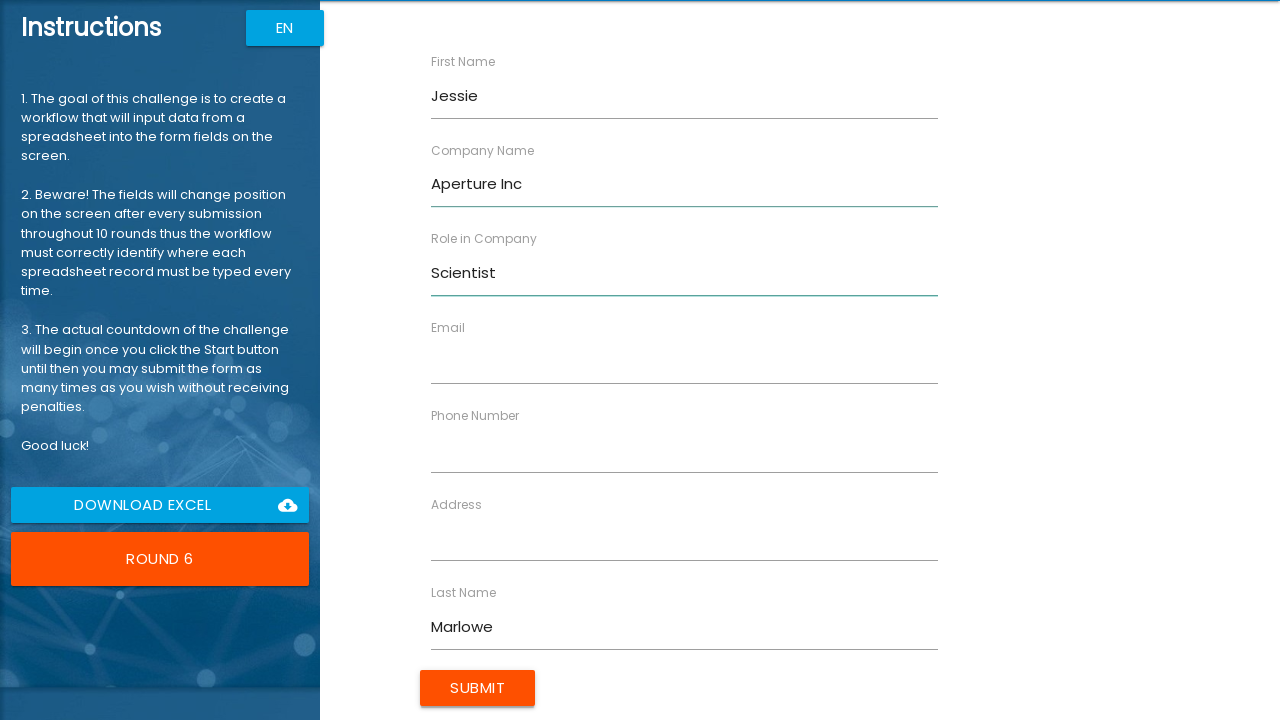

Filled Address field with '27 Cheshire Street' on //input[@ng-reflect-name="labelAddress"]
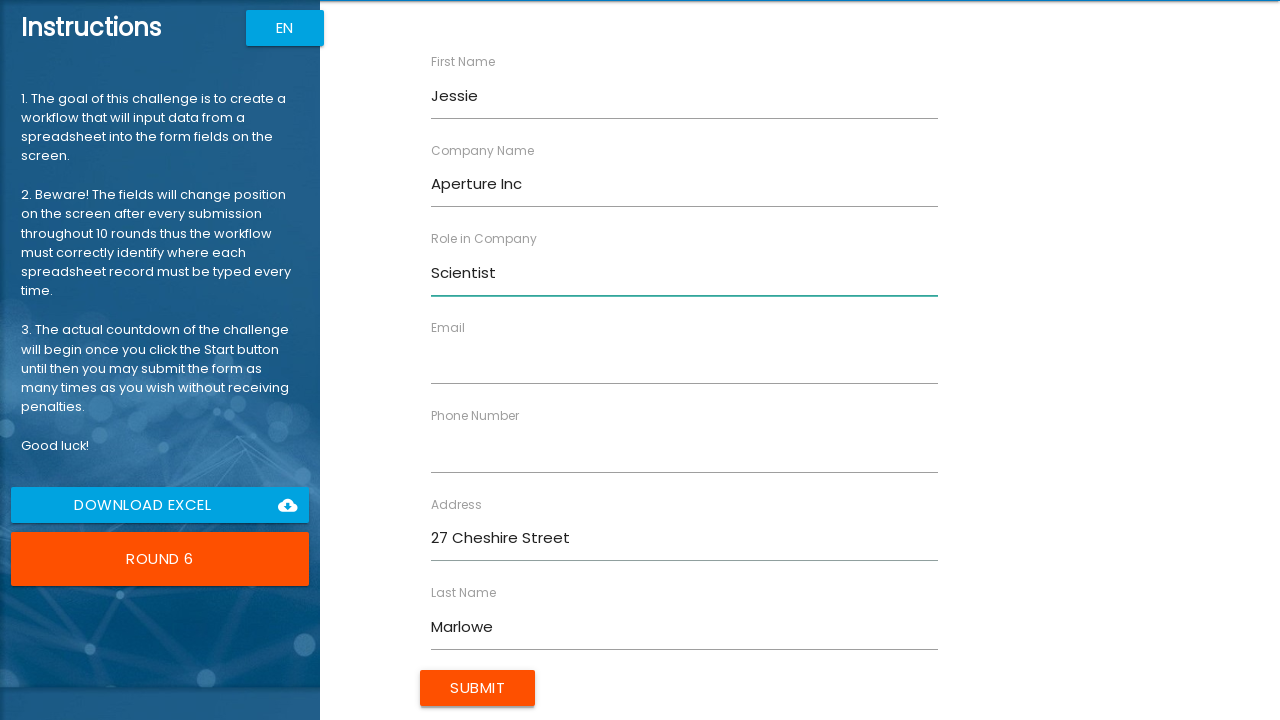

Filled Email field with 'jmarlowe@aperture.com' on //input[@ng-reflect-name="labelEmail"]
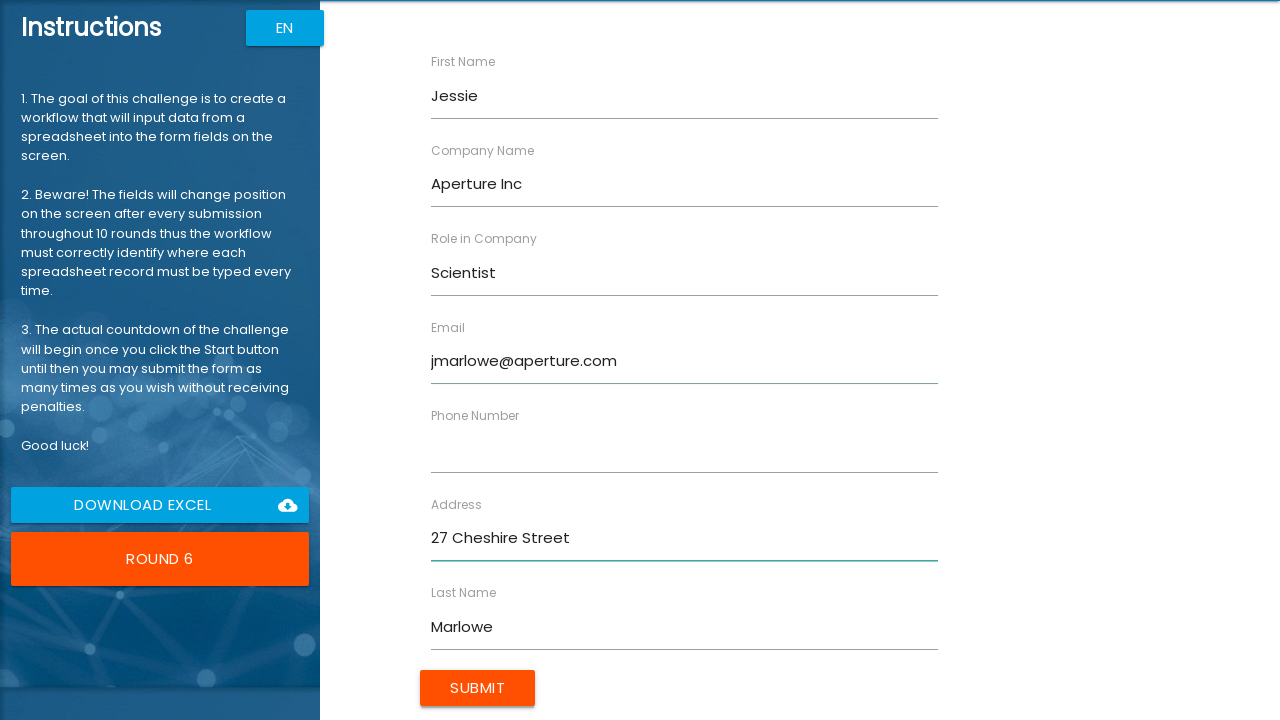

Filled Phone Number field with '844-555-6789' on //input[@ng-reflect-name="labelPhone"]
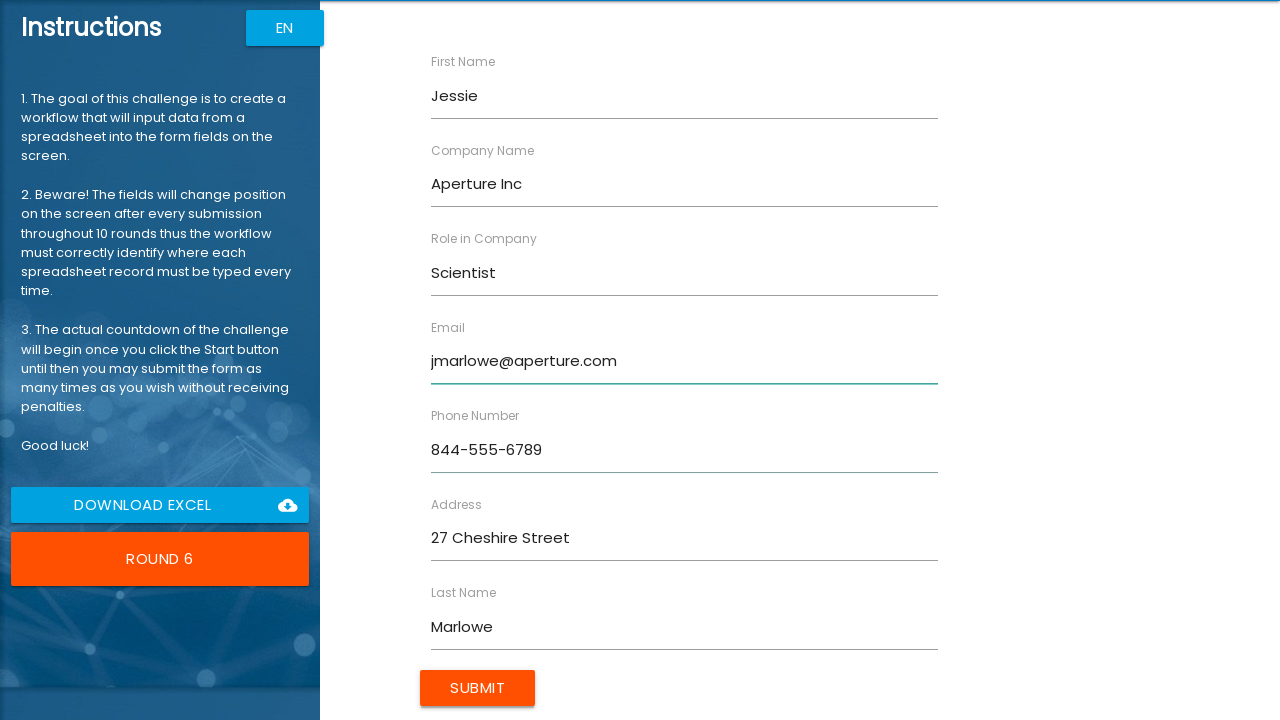

Submitted form data for Jessie Marlowe at (478, 688) on xpath=/html/body/app-root/div[2]/app-rpa1/div/div[2]/form/input
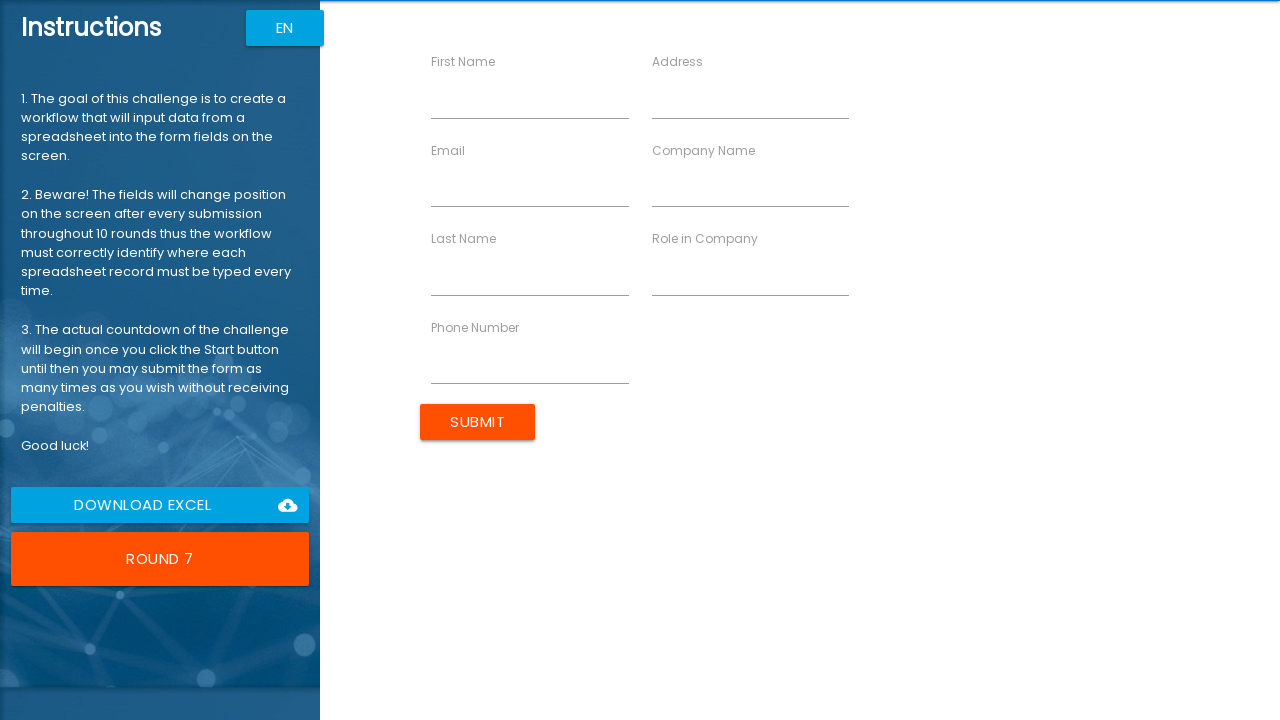

Filled First Name field with 'Stan' on //input[@ng-reflect-name="labelFirstName"]
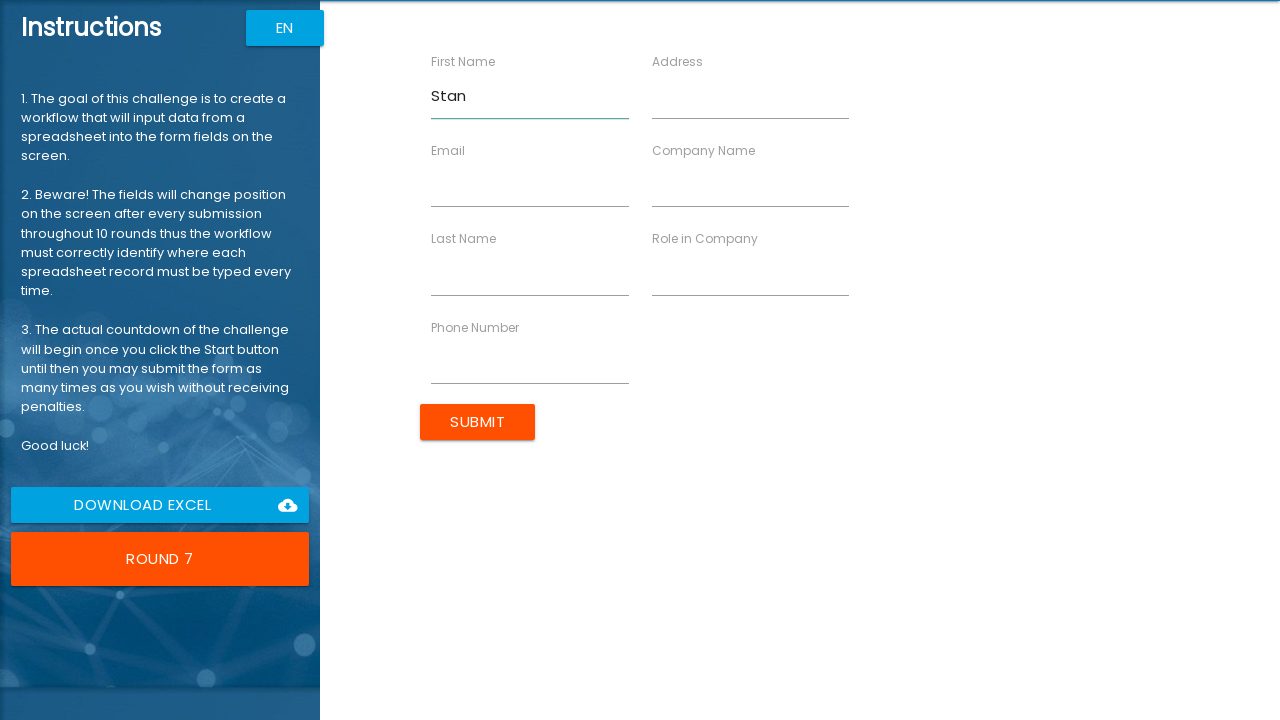

Filled Last Name field with 'Hamm' on //input[@ng-reflect-name="labelLastName"]
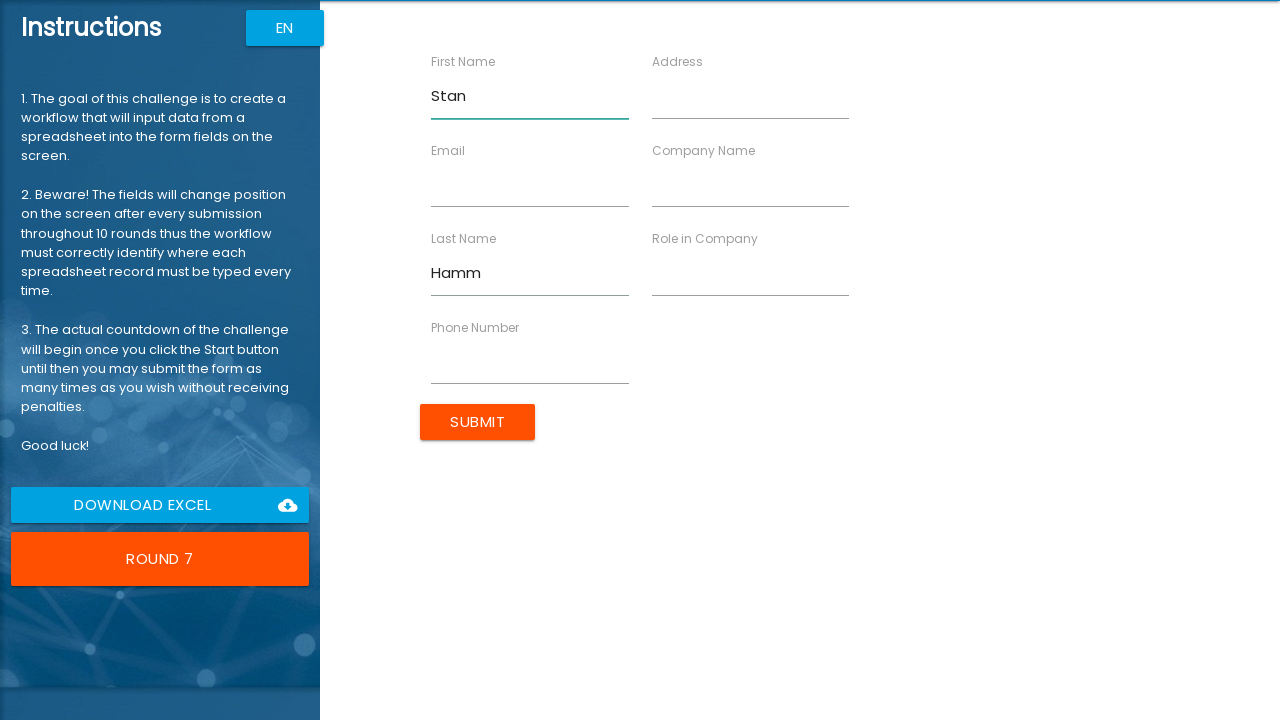

Filled Company Name field with 'Aperture Inc' on //input[@ng-reflect-name="labelCompanyName"]
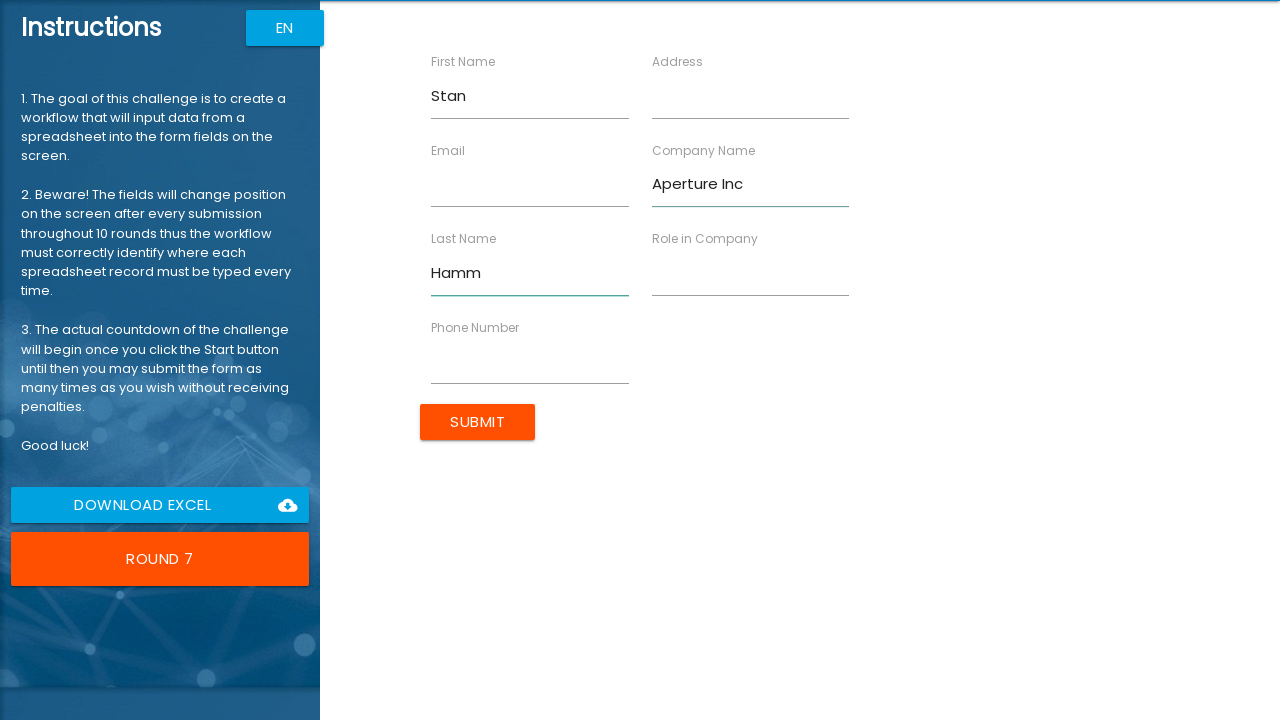

Filled Role field with 'Advisor' on //input[@ng-reflect-name="labelRole"]
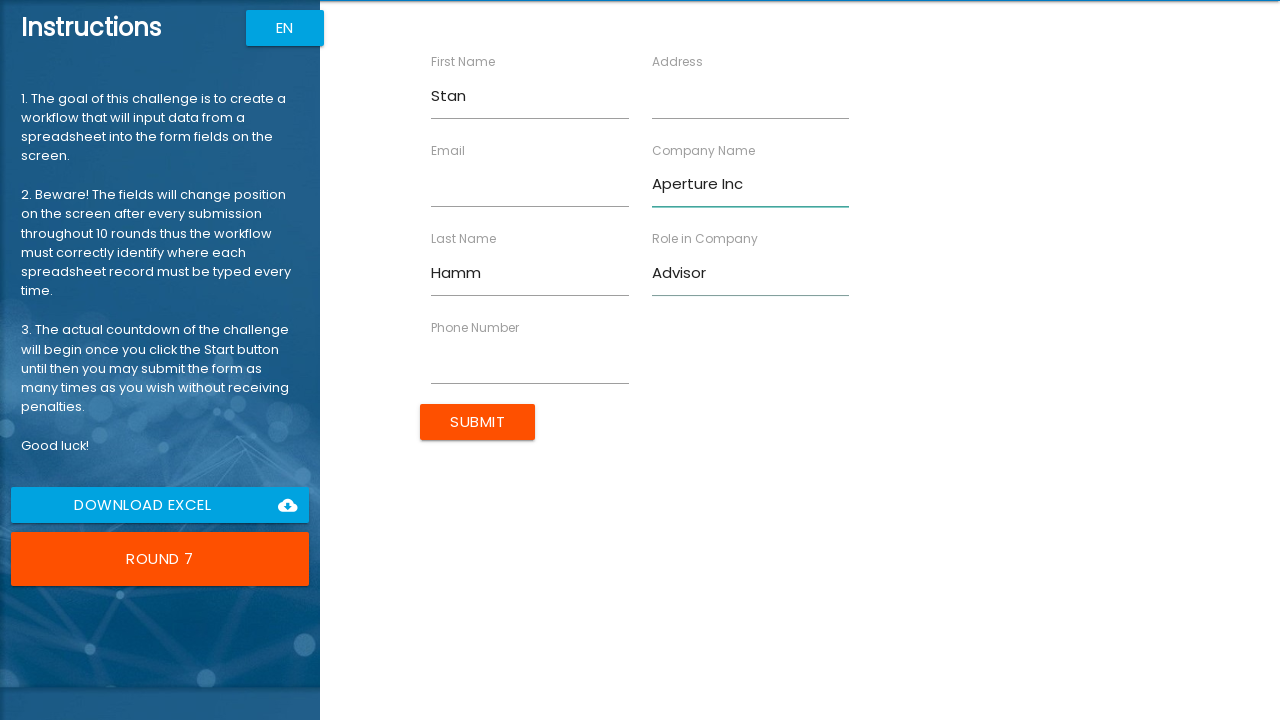

Filled Address field with '10 Dam Road' on //input[@ng-reflect-name="labelAddress"]
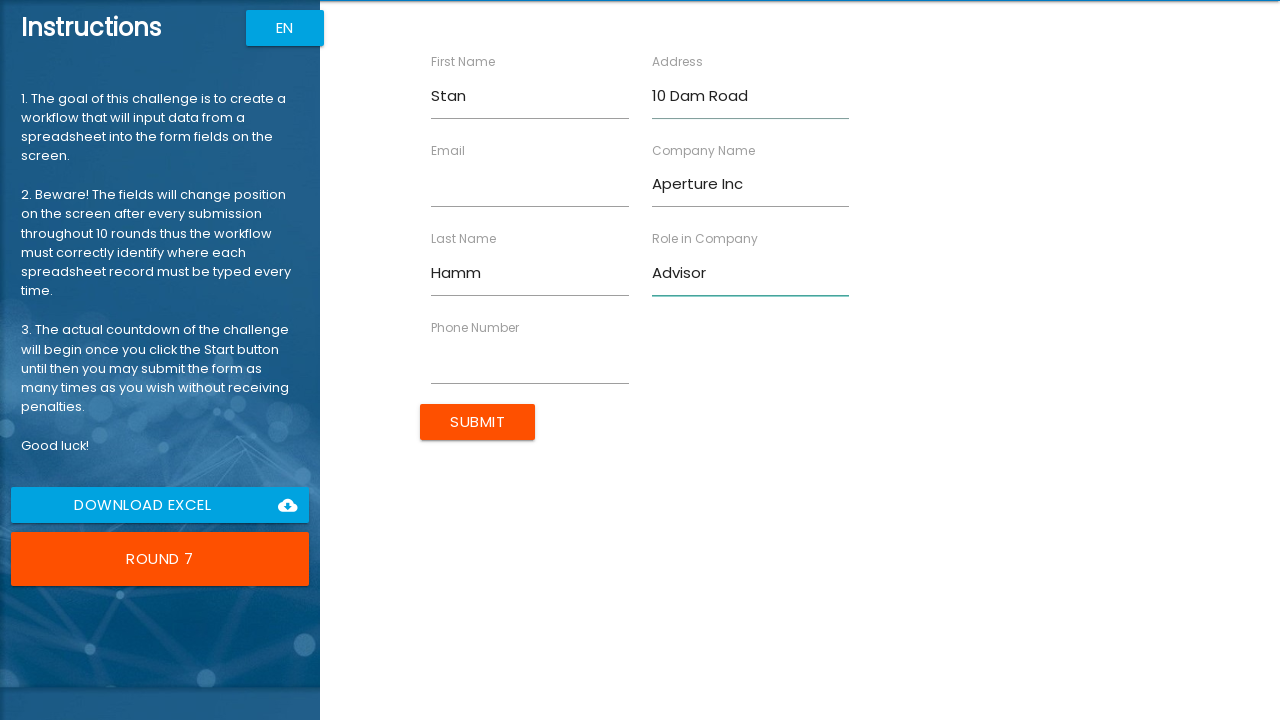

Filled Email field with 'shamm@aperture.com' on //input[@ng-reflect-name="labelEmail"]
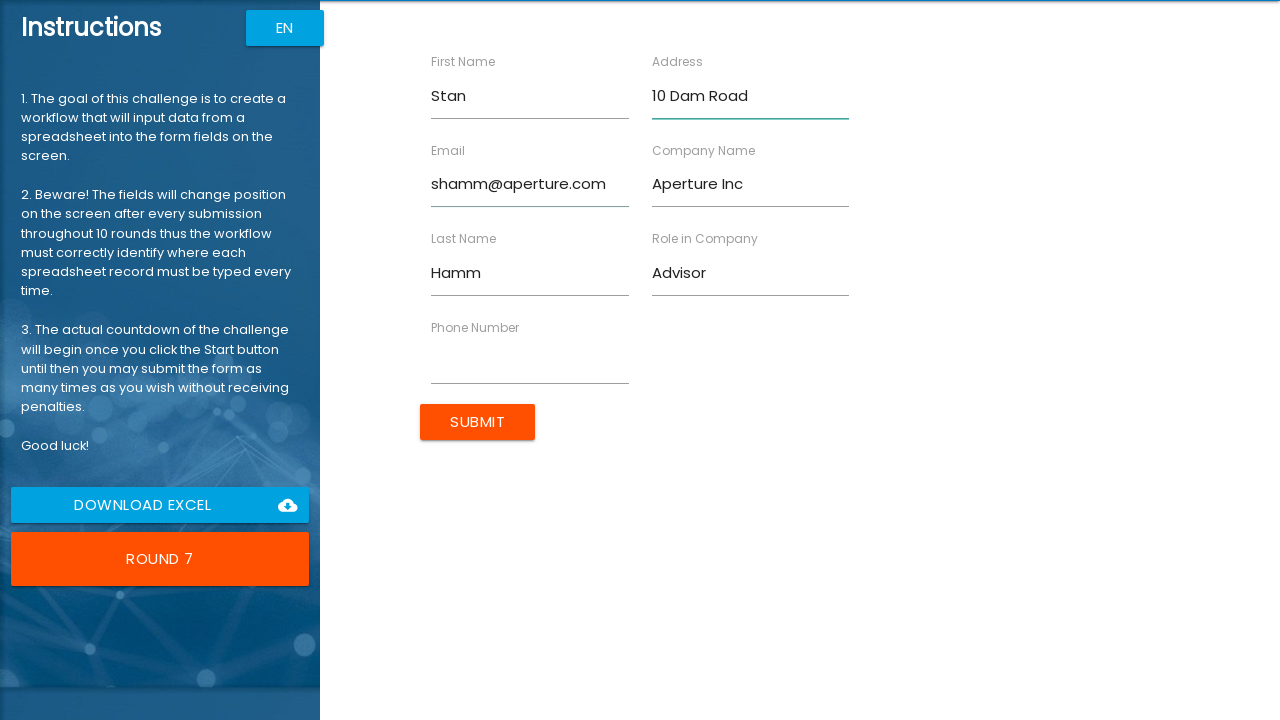

Filled Phone Number field with '844-555-7890' on //input[@ng-reflect-name="labelPhone"]
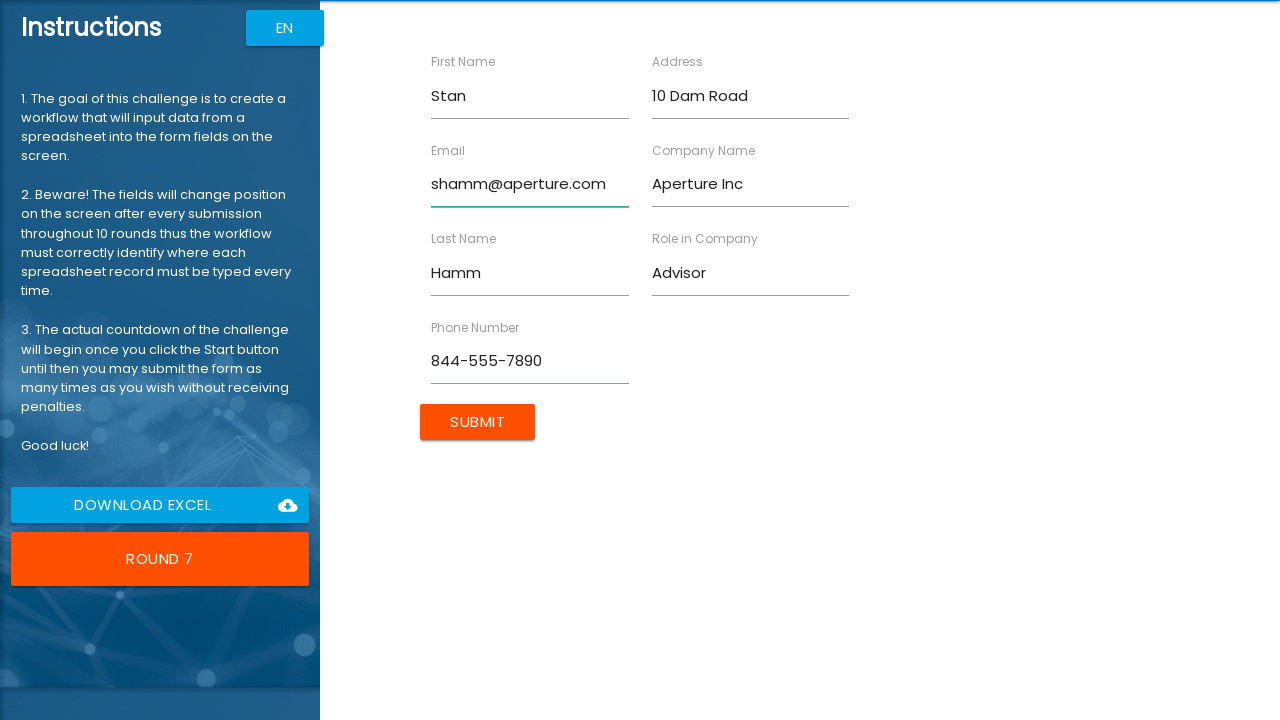

Submitted form data for Stan Hamm at (478, 422) on xpath=/html/body/app-root/div[2]/app-rpa1/div/div[2]/form/input
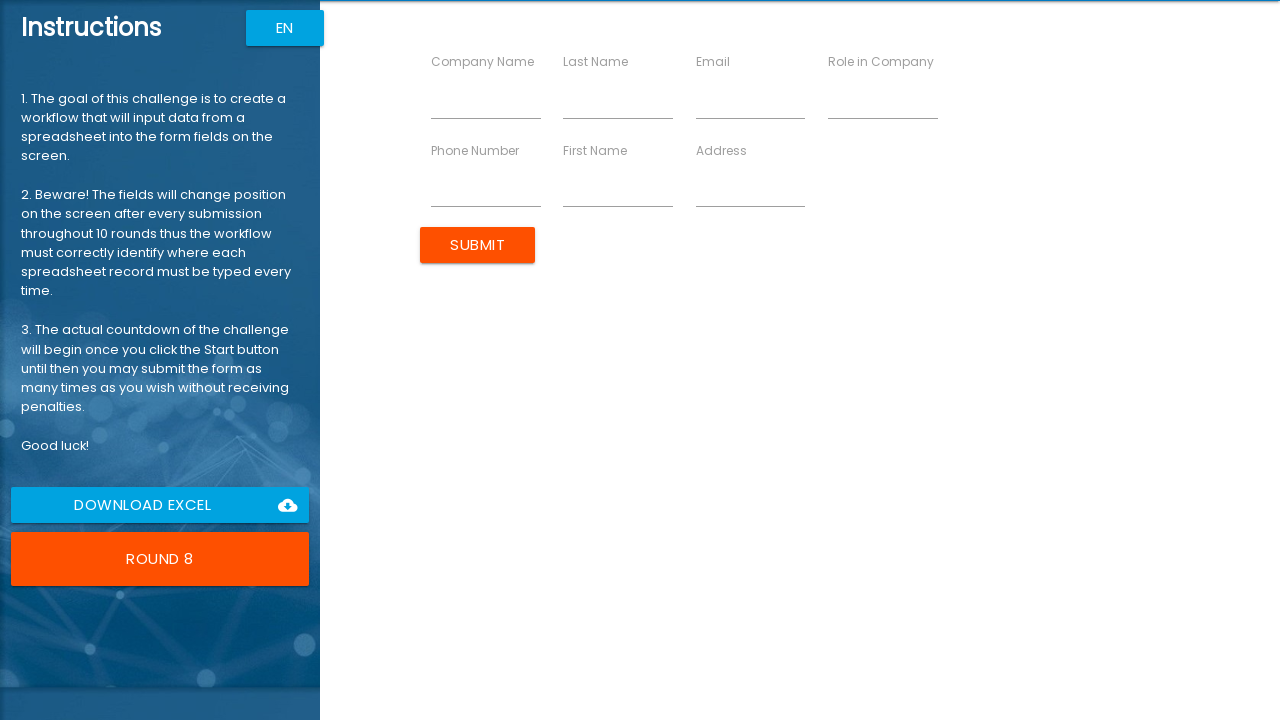

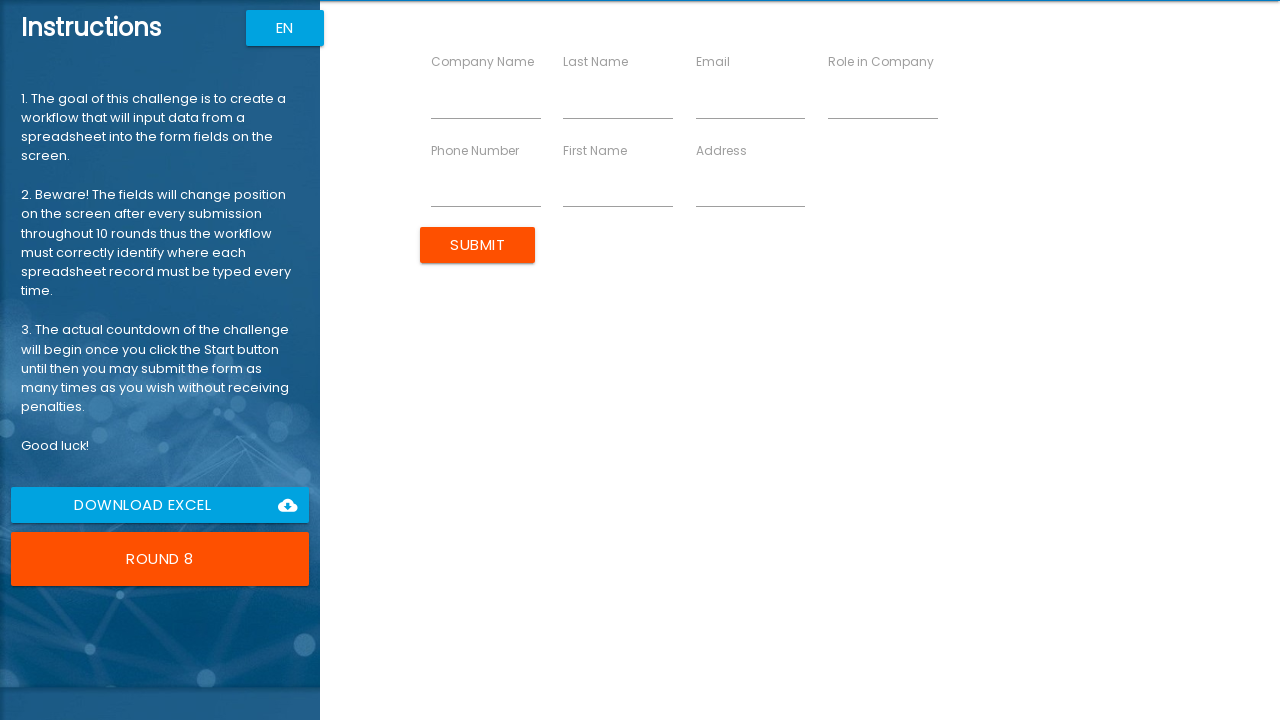